Tests drag and drop functionality by dragging an element downward 5 times and then rightward 5 times on a jQuery UI draggable demo page.

Starting URL: http://jqueryui.com/resources/demos/draggable/scroll.html

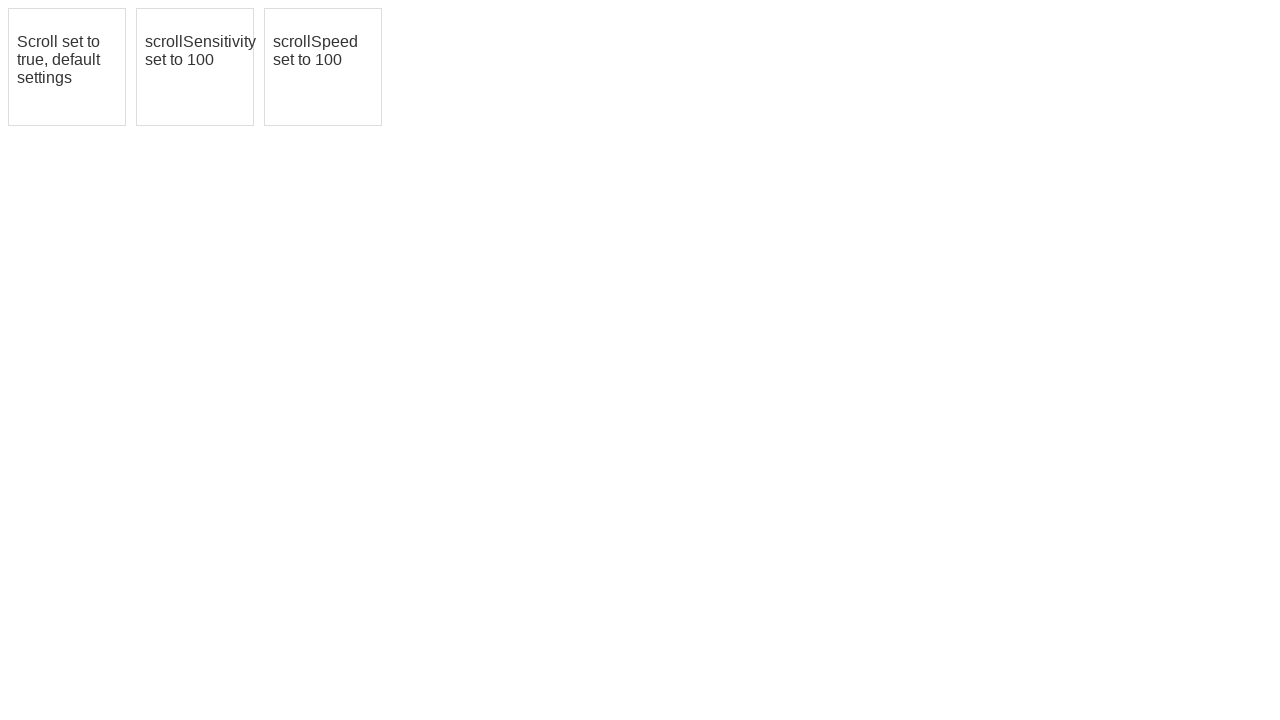

Located the draggable element
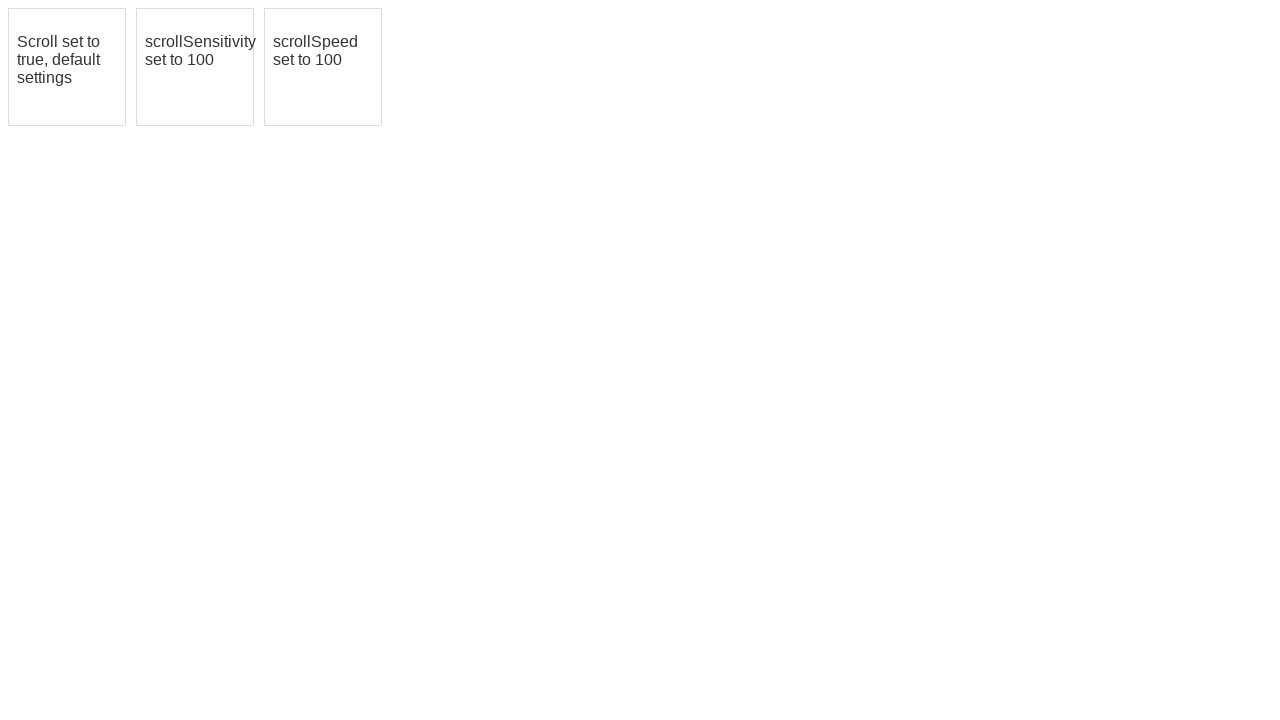

Retrieved bounding box for downward drag iteration 1
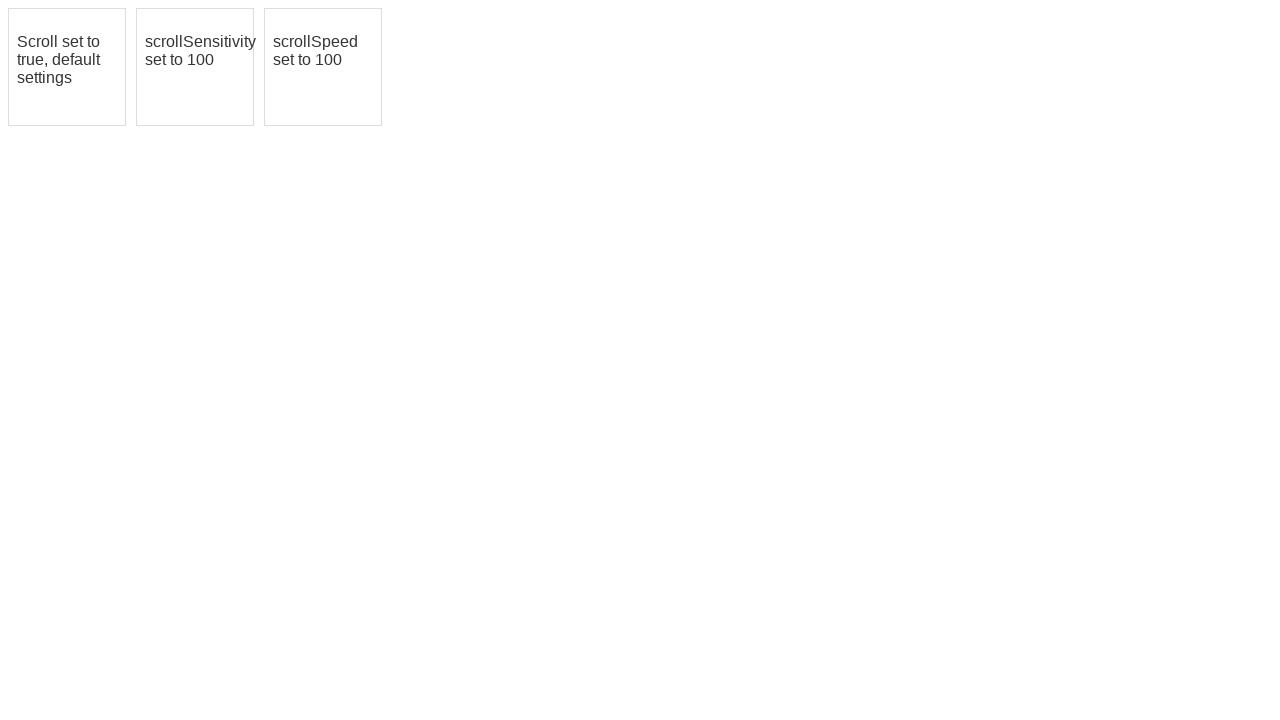

Moved mouse to draggable element center for downward drag 1 at (67, 67)
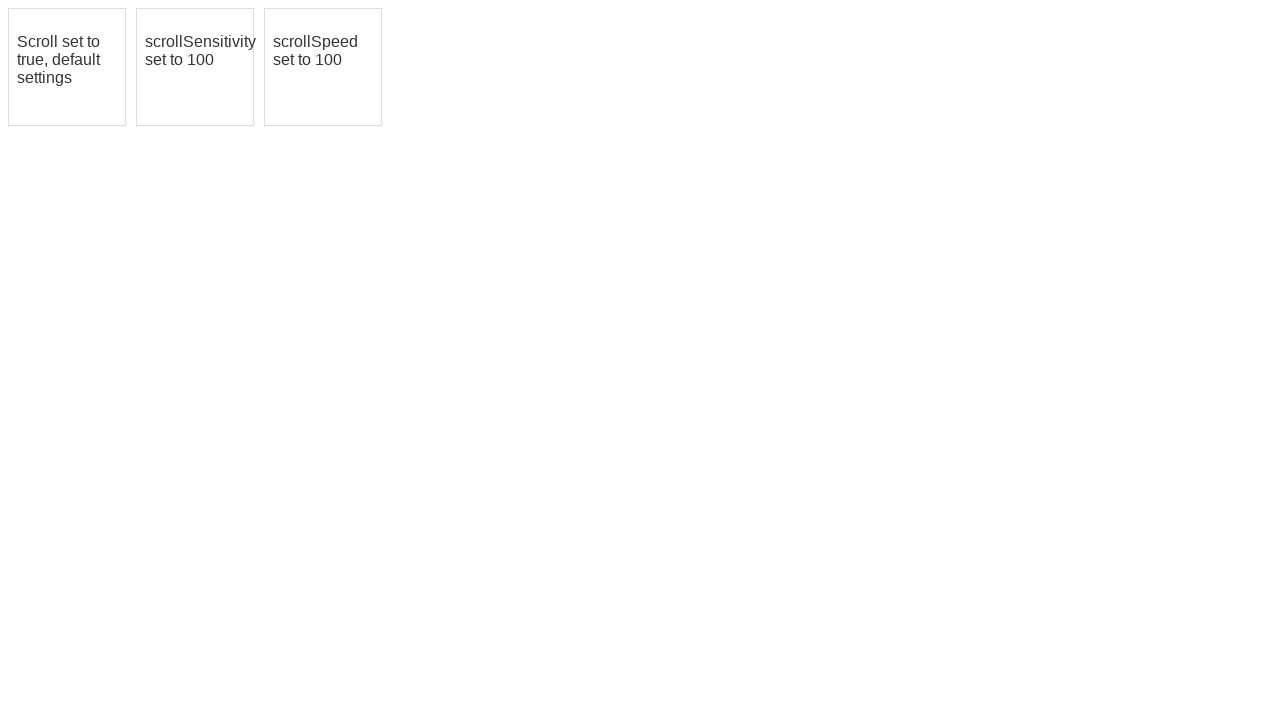

Pressed mouse button down for downward drag 1 at (67, 67)
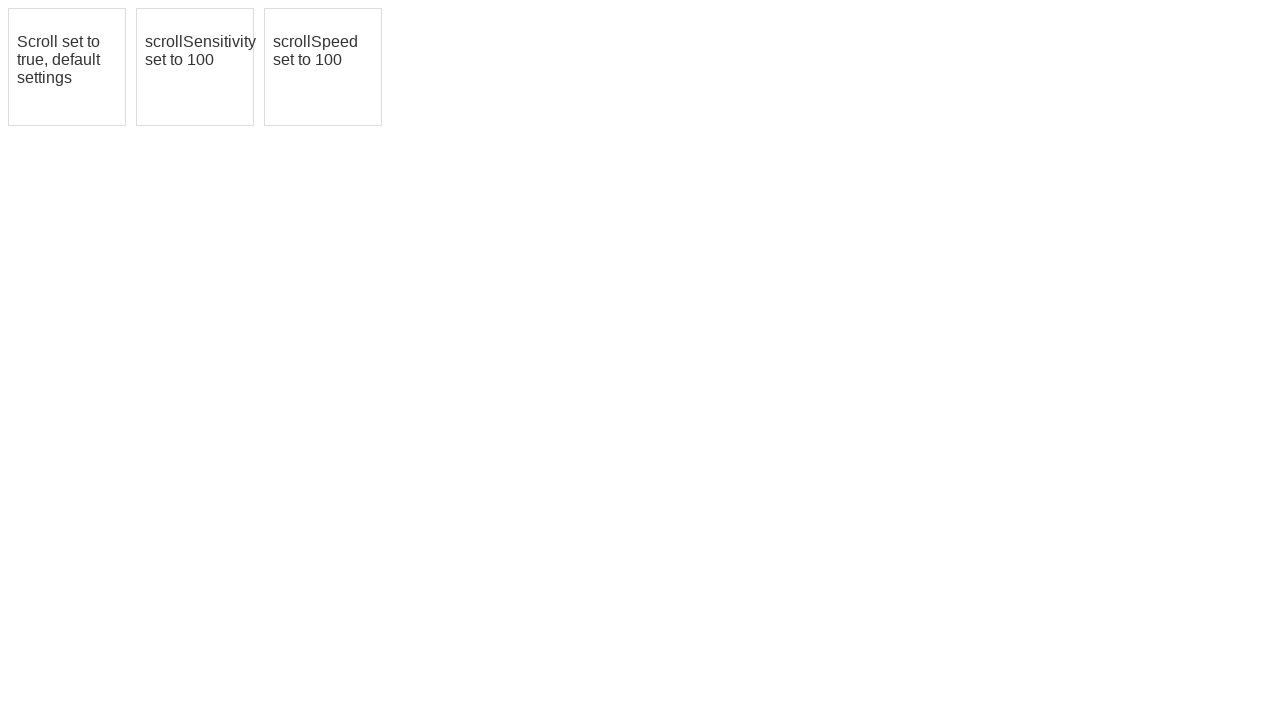

Dragged element downward by 10 pixels (iteration 1) at (67, 77)
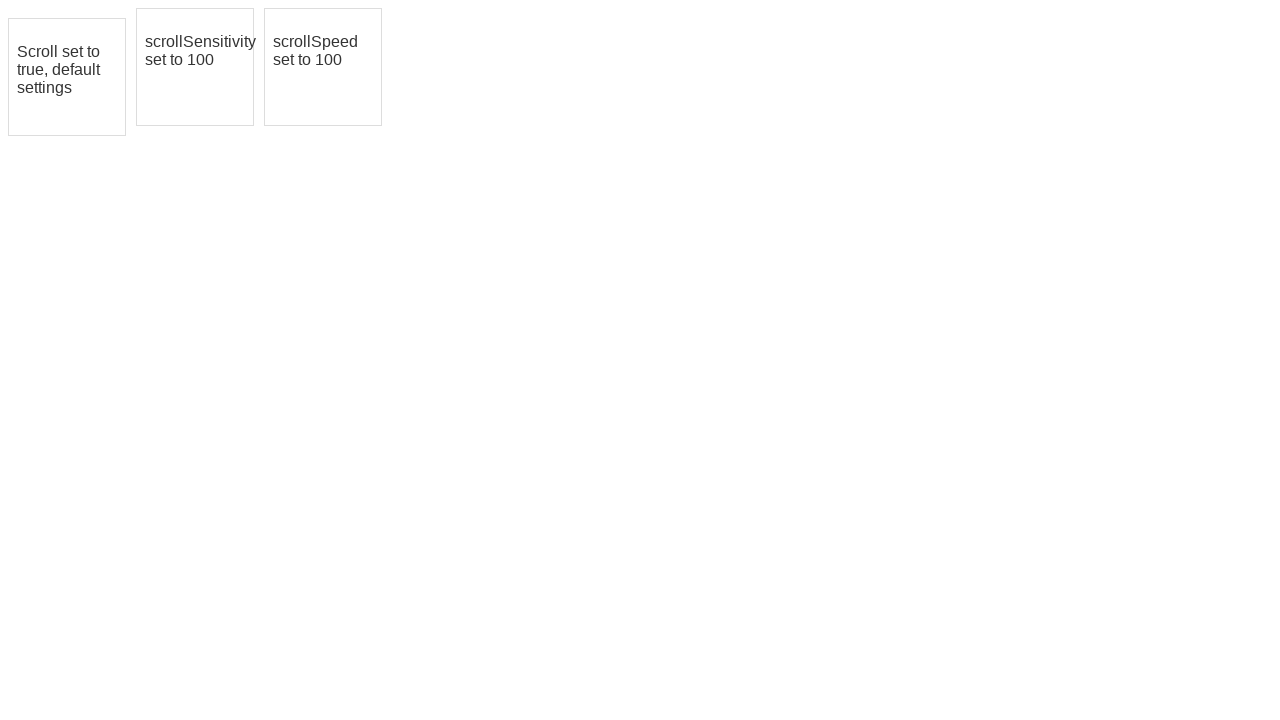

Released mouse button after downward drag 1 at (67, 77)
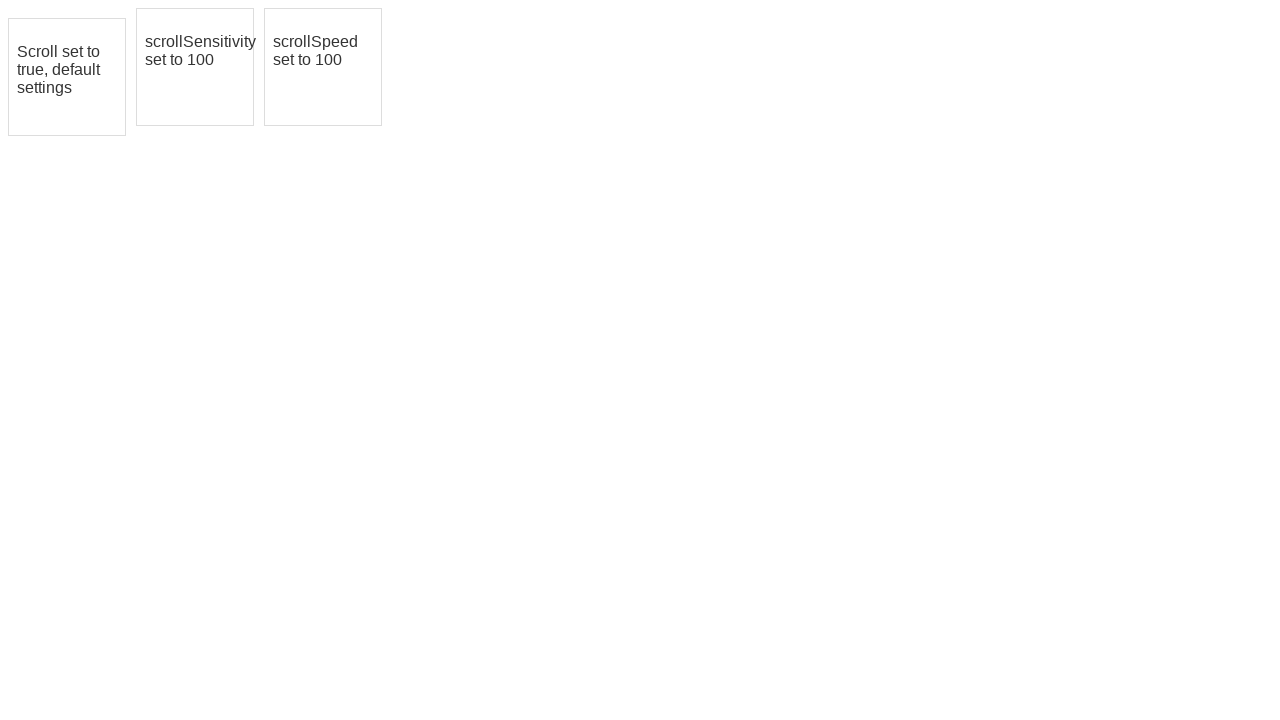

Waited 500ms after downward drag 1
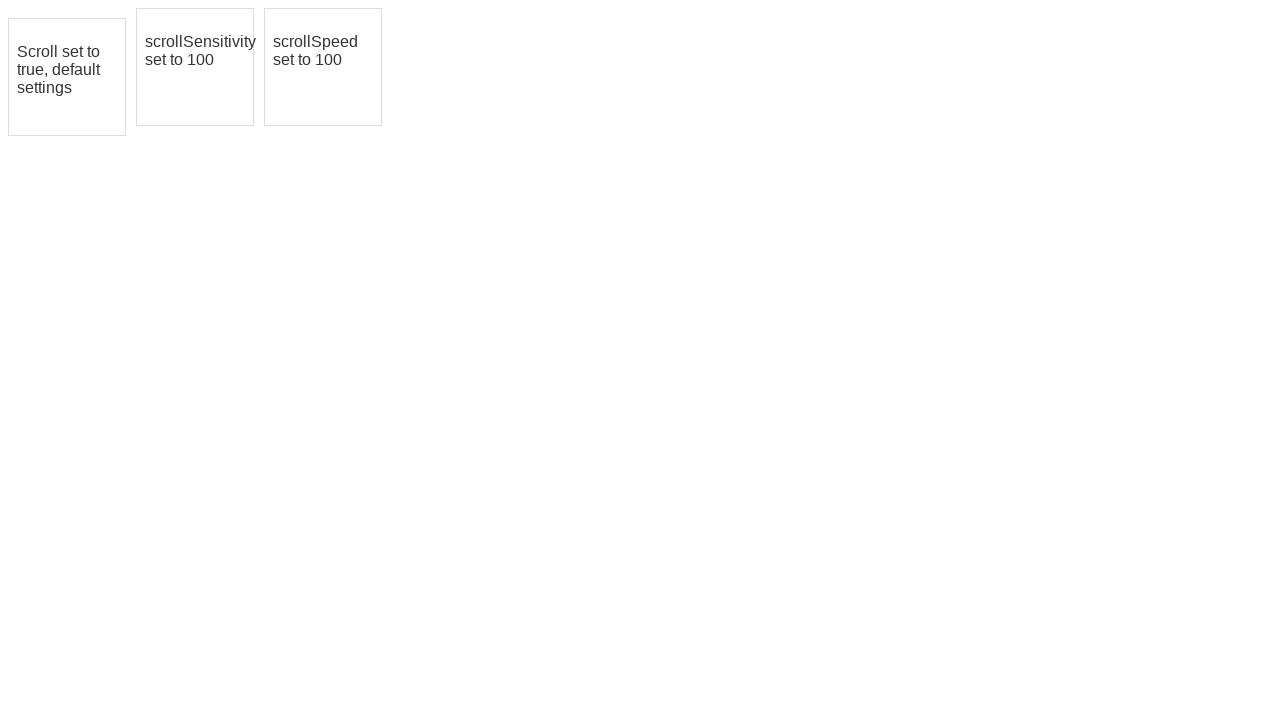

Retrieved bounding box for downward drag iteration 2
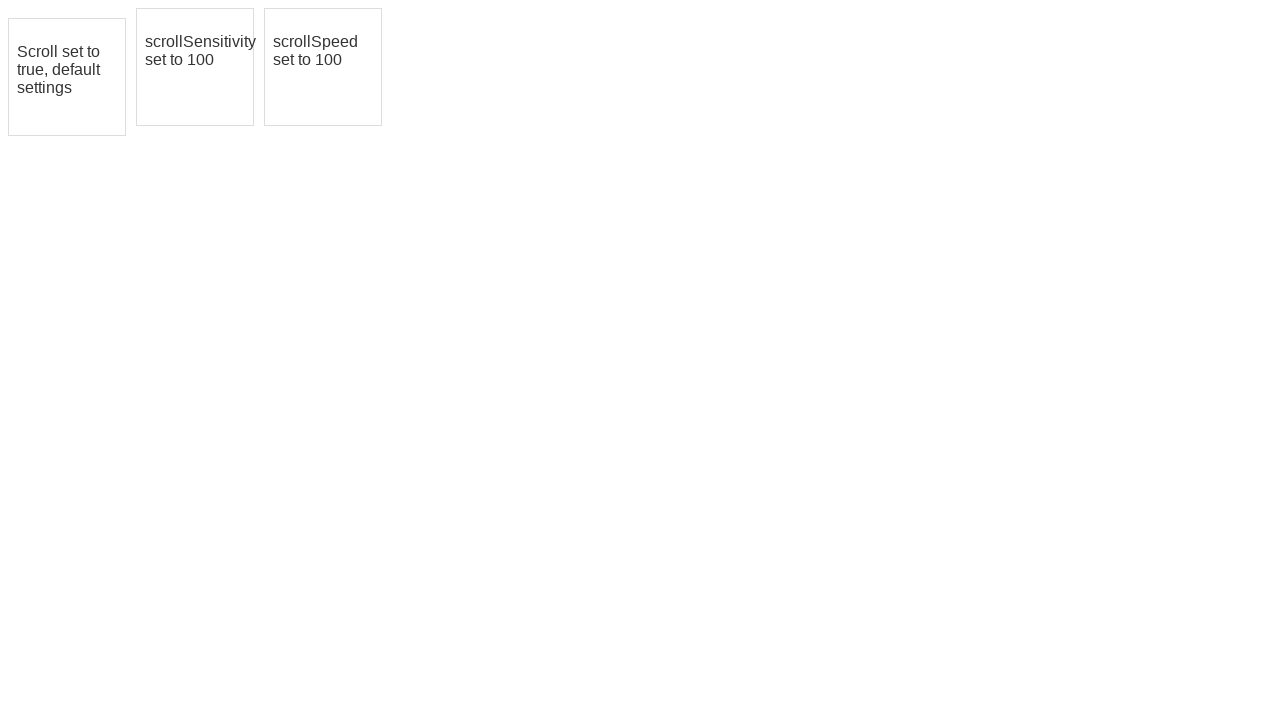

Moved mouse to draggable element center for downward drag 2 at (67, 77)
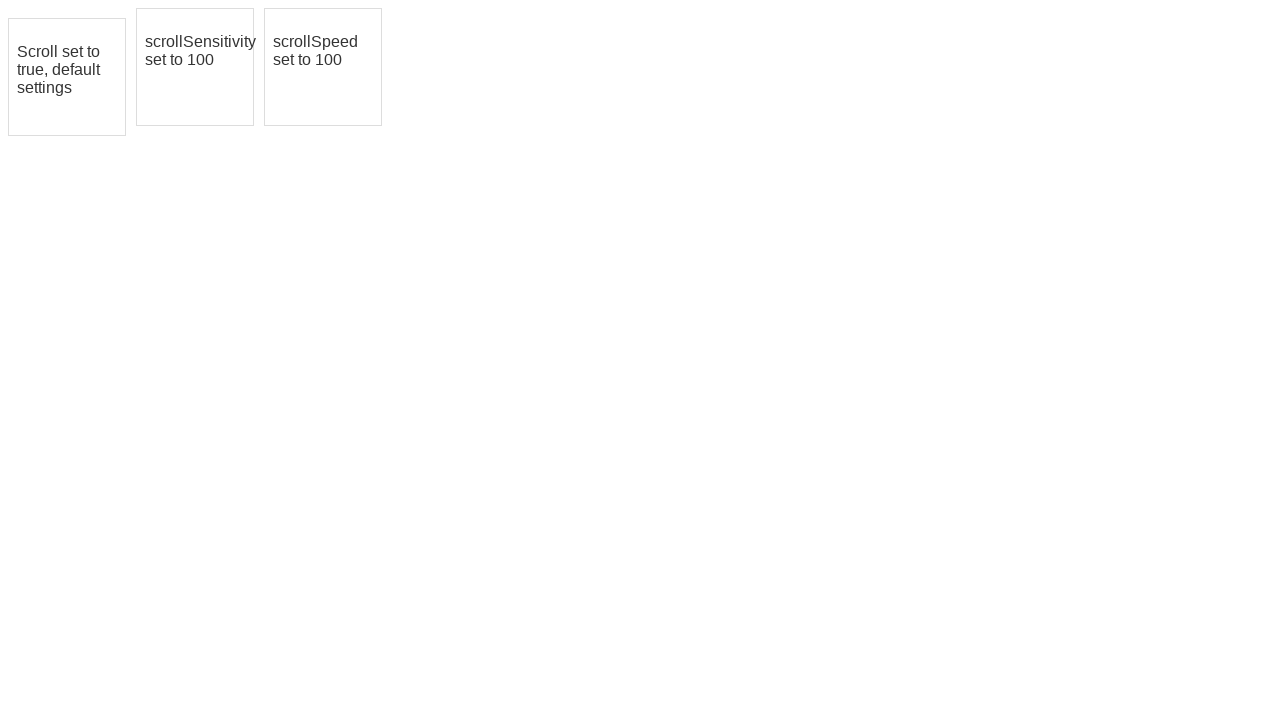

Pressed mouse button down for downward drag 2 at (67, 77)
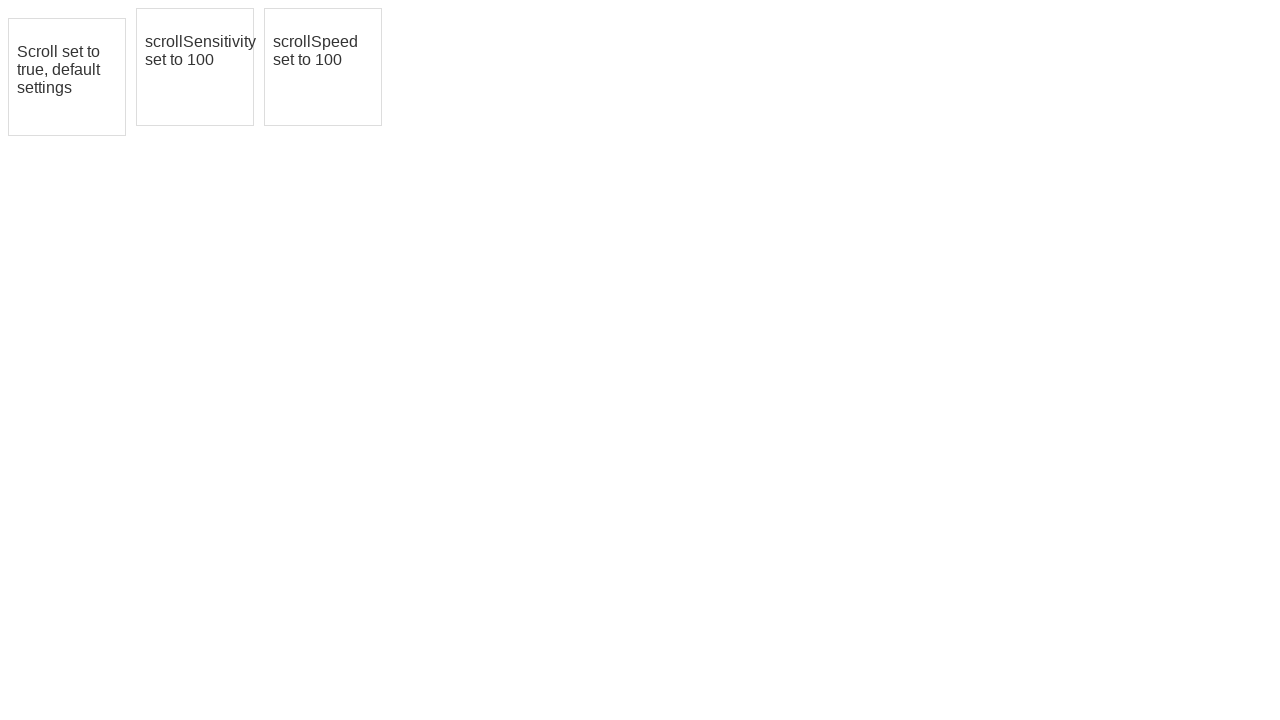

Dragged element downward by 10 pixels (iteration 2) at (67, 87)
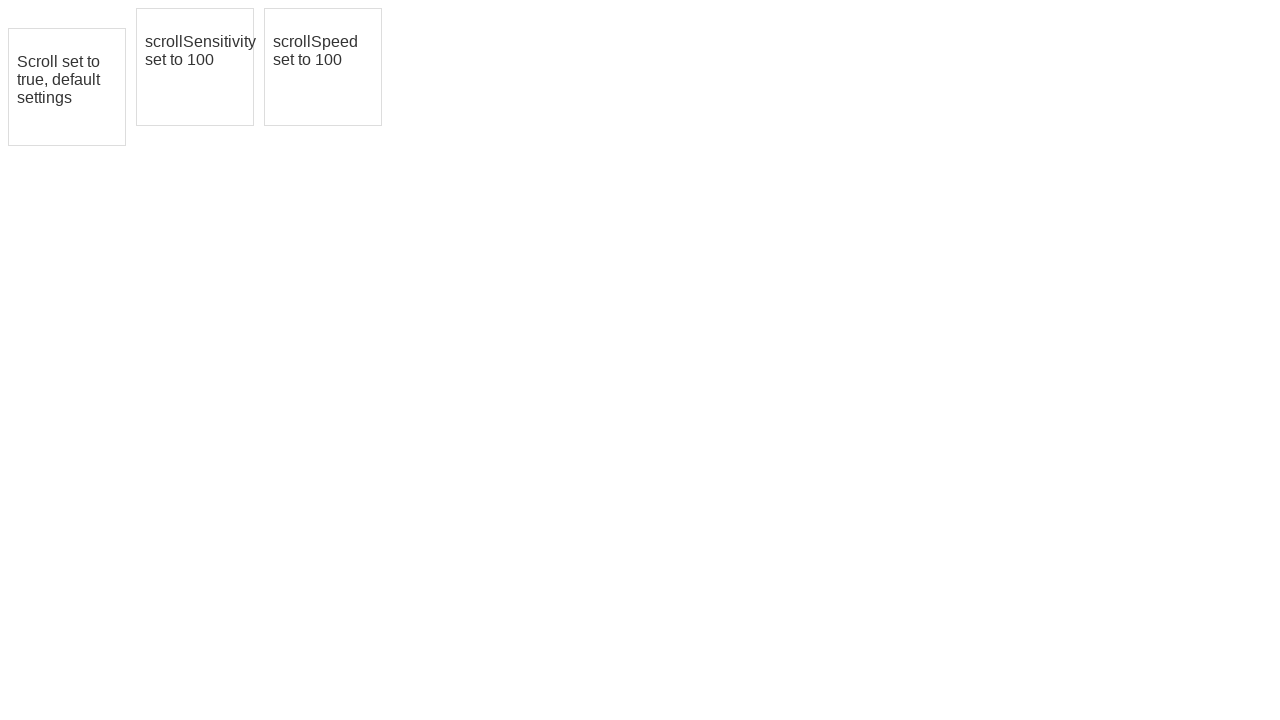

Released mouse button after downward drag 2 at (67, 87)
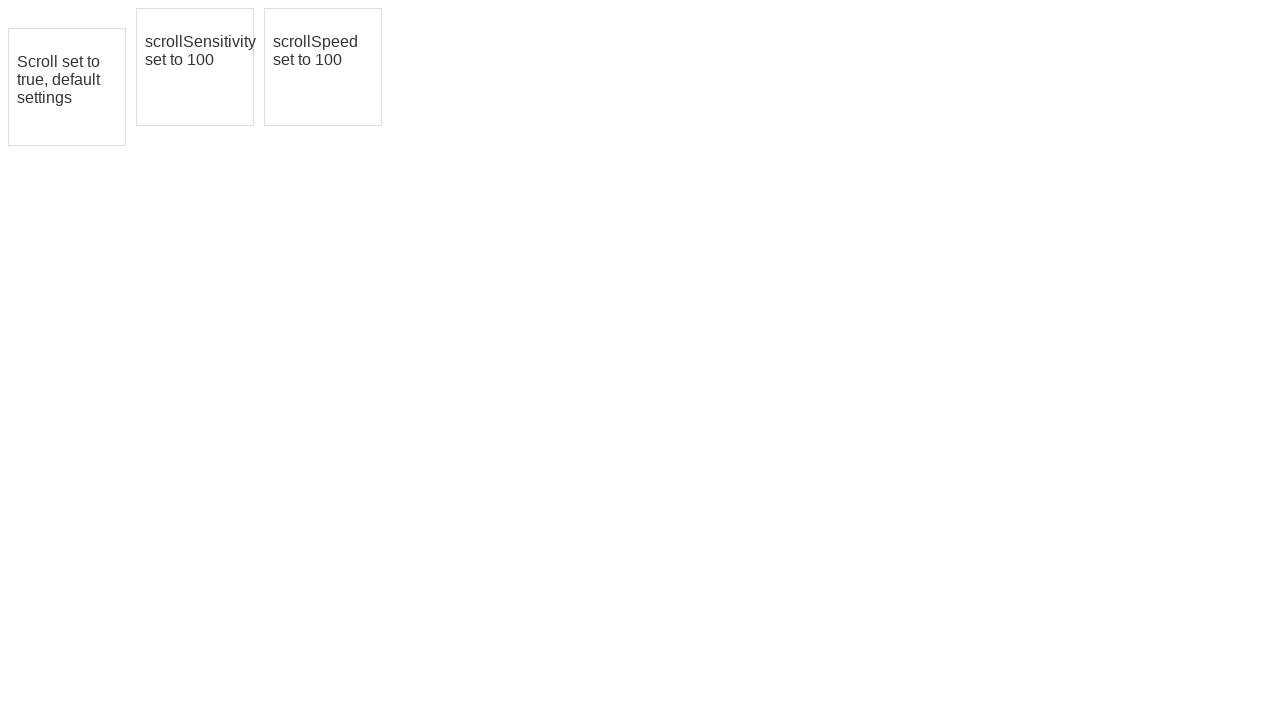

Waited 500ms after downward drag 2
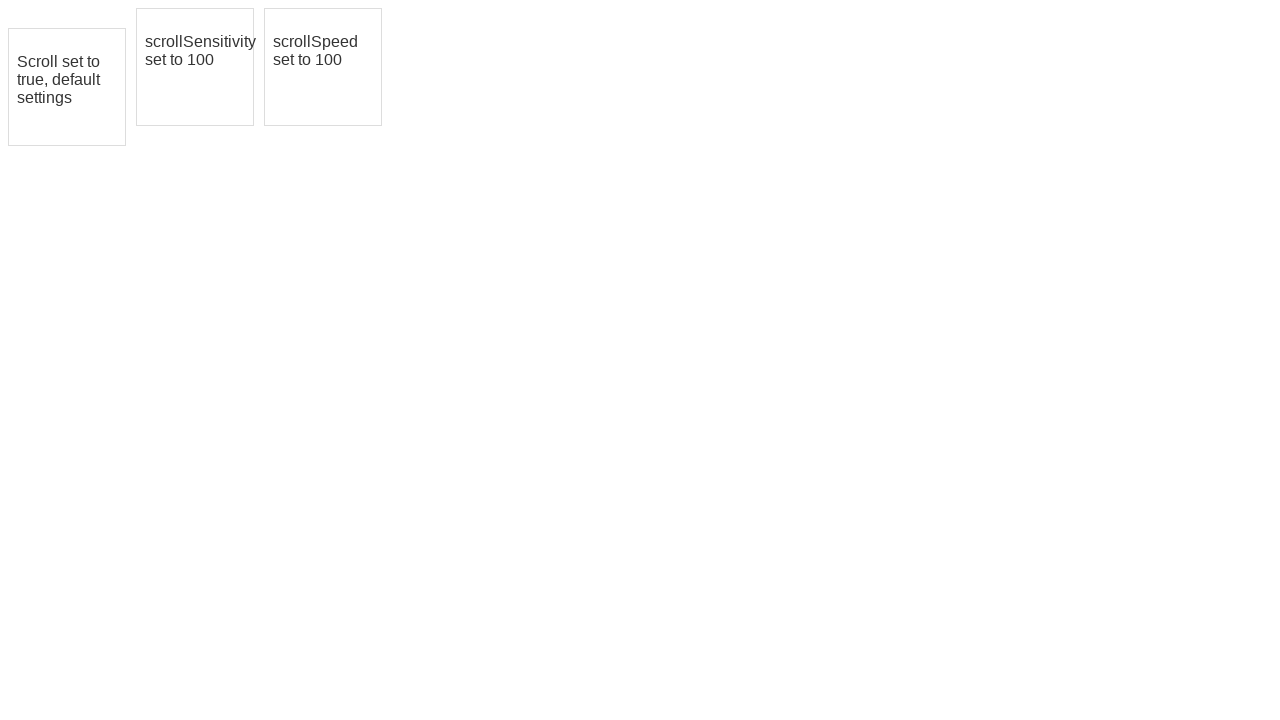

Retrieved bounding box for downward drag iteration 3
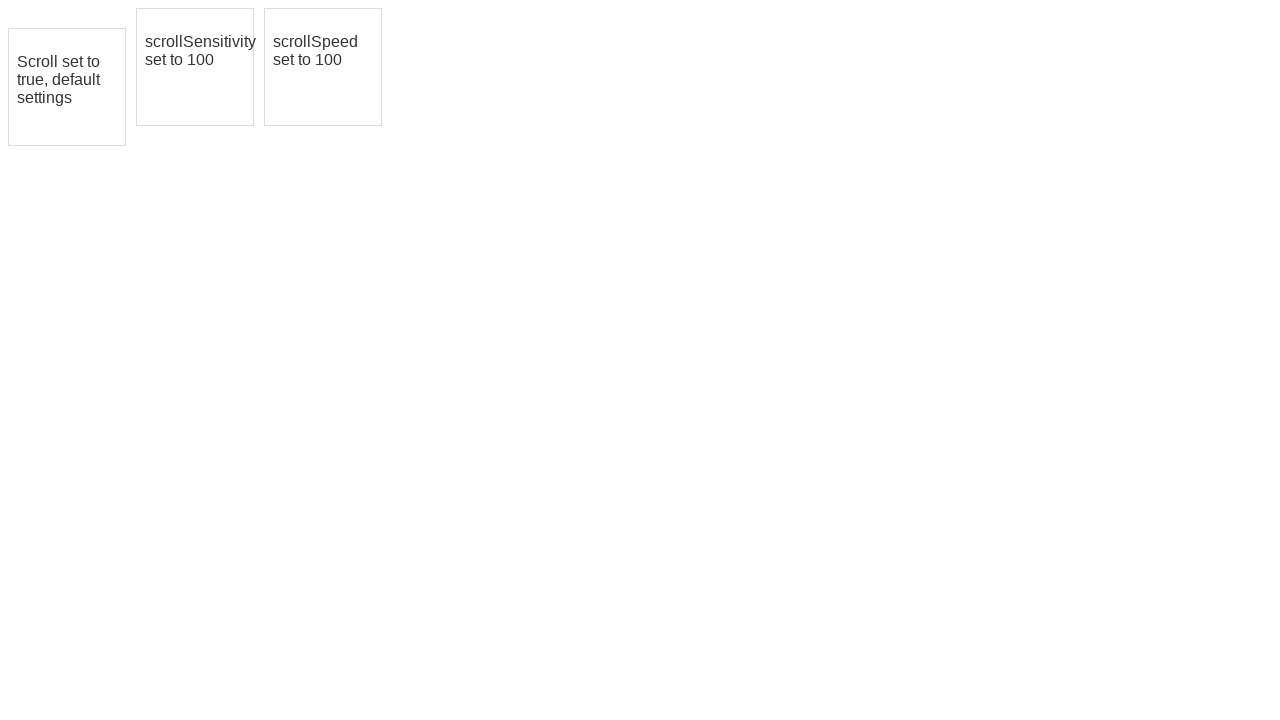

Moved mouse to draggable element center for downward drag 3 at (67, 87)
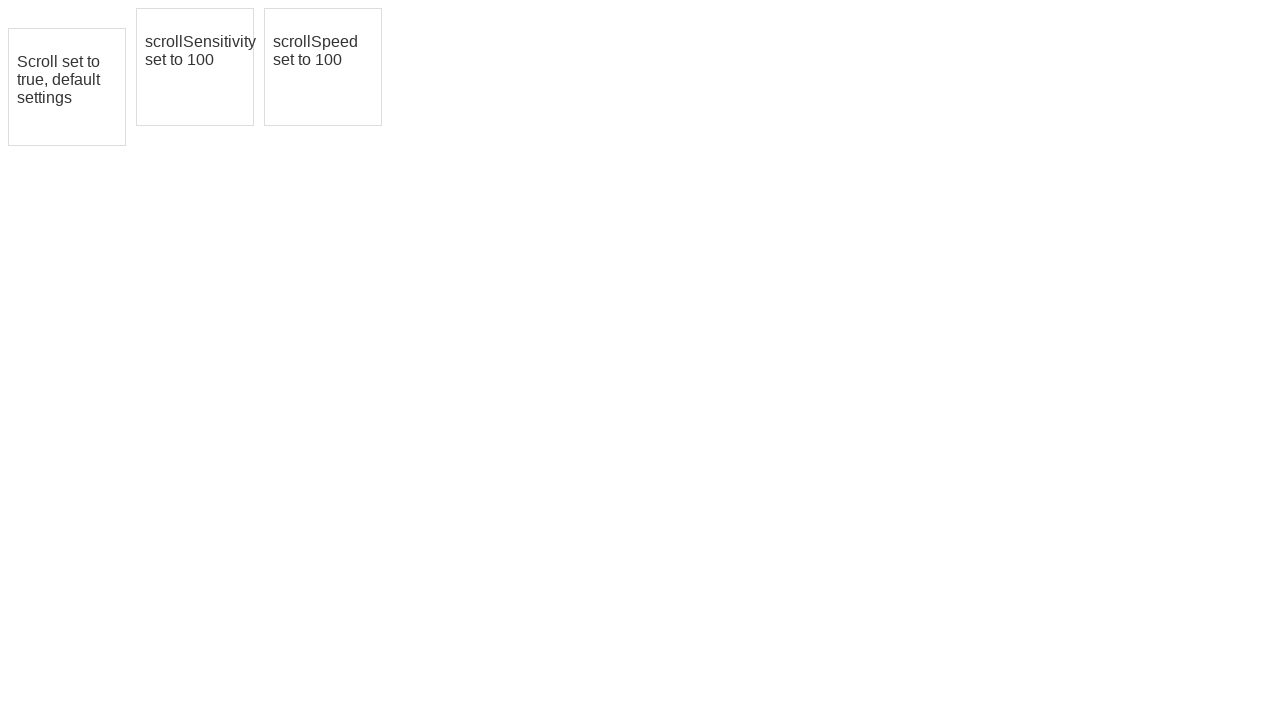

Pressed mouse button down for downward drag 3 at (67, 87)
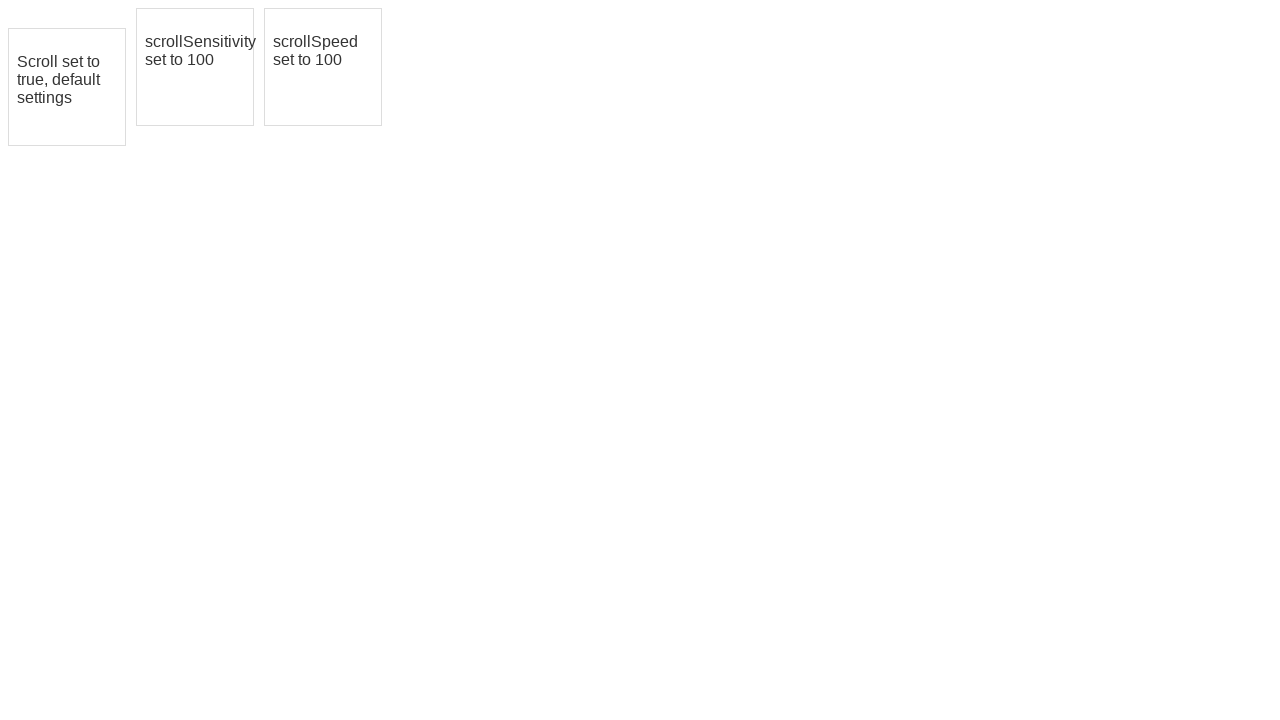

Dragged element downward by 10 pixels (iteration 3) at (67, 97)
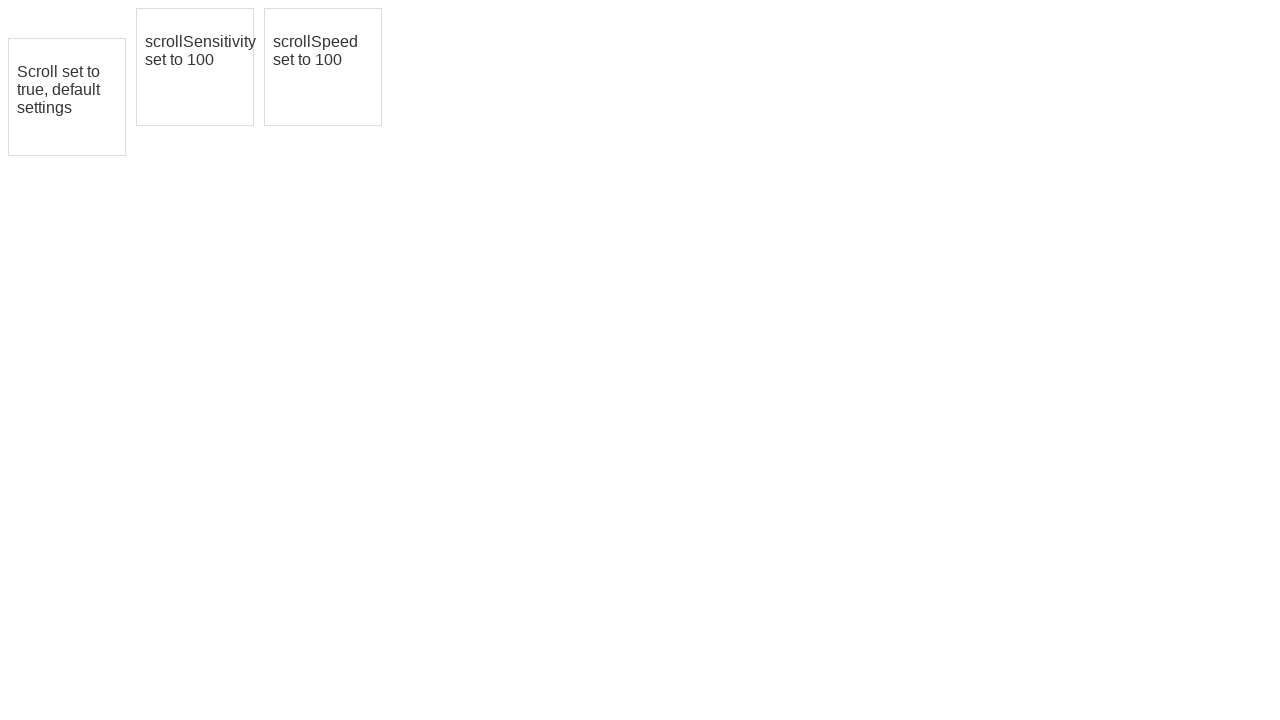

Released mouse button after downward drag 3 at (67, 97)
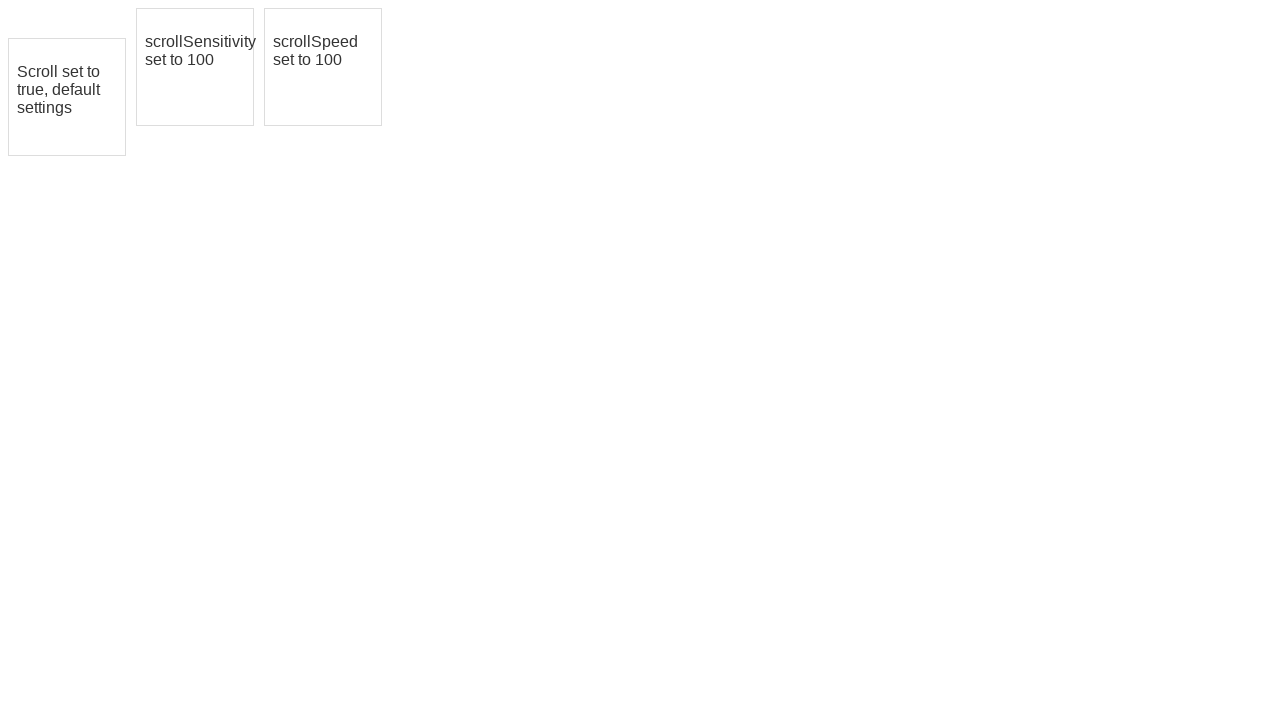

Waited 500ms after downward drag 3
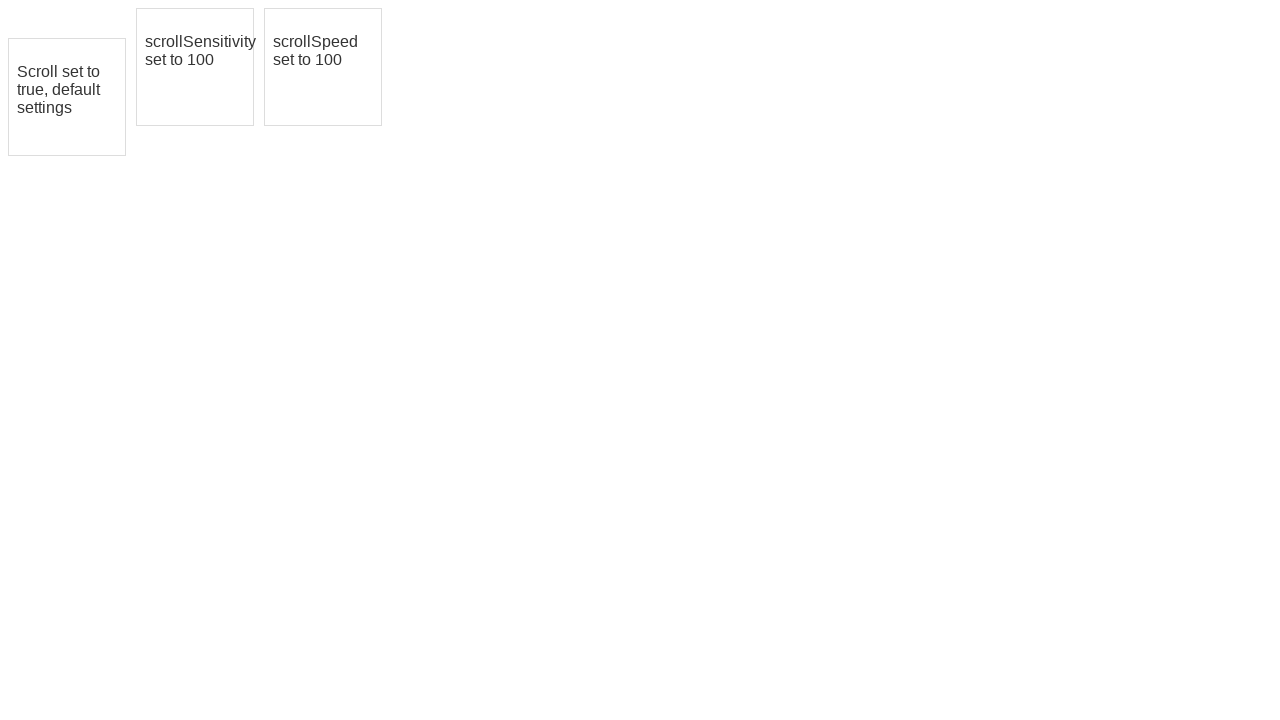

Retrieved bounding box for downward drag iteration 4
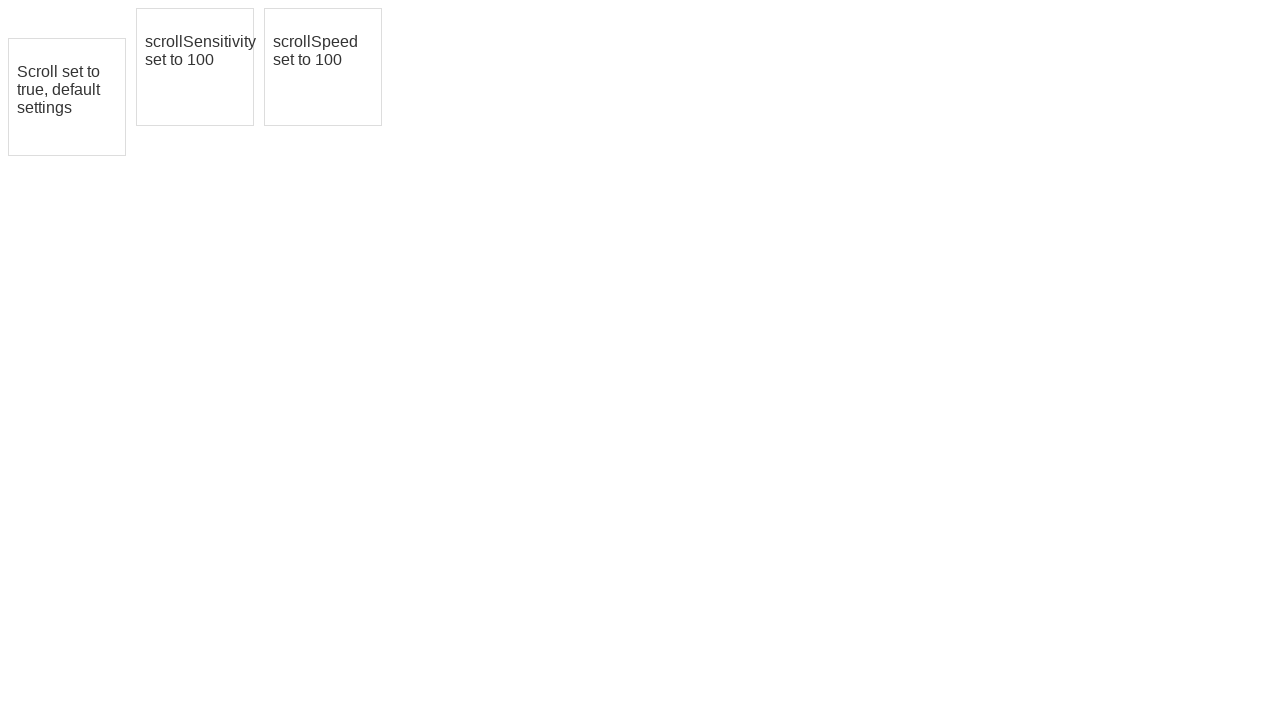

Moved mouse to draggable element center for downward drag 4 at (67, 97)
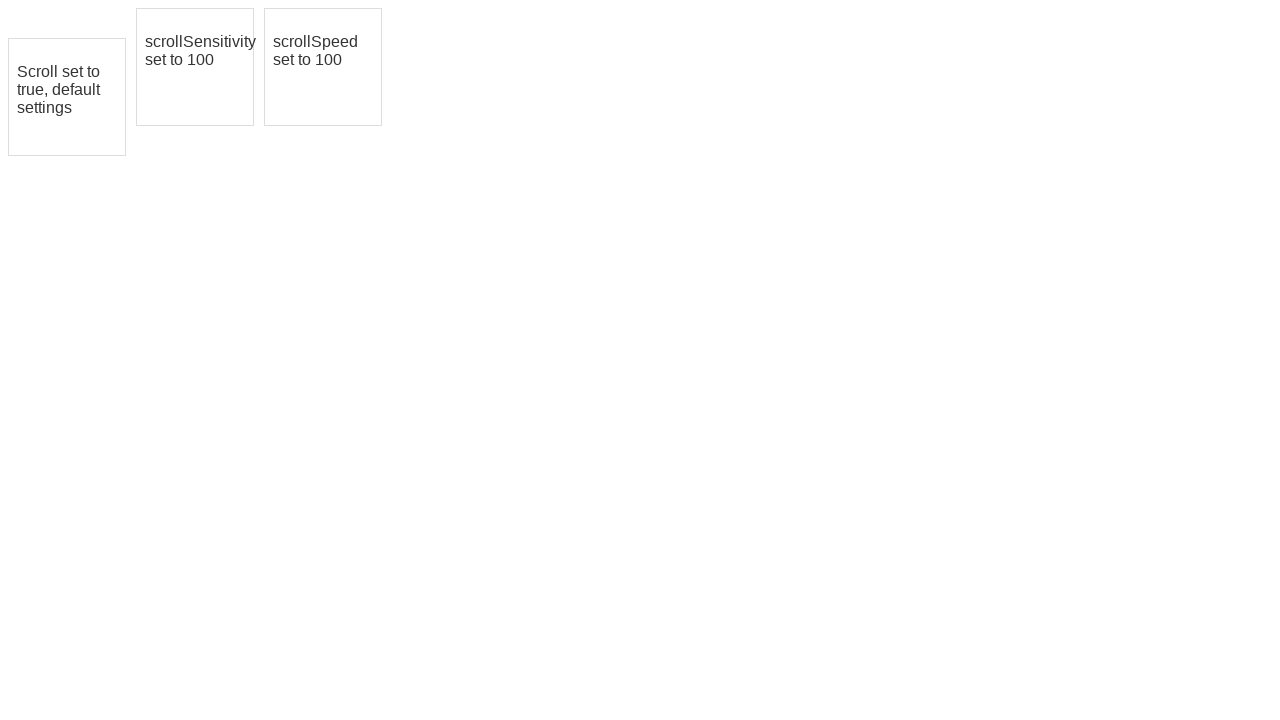

Pressed mouse button down for downward drag 4 at (67, 97)
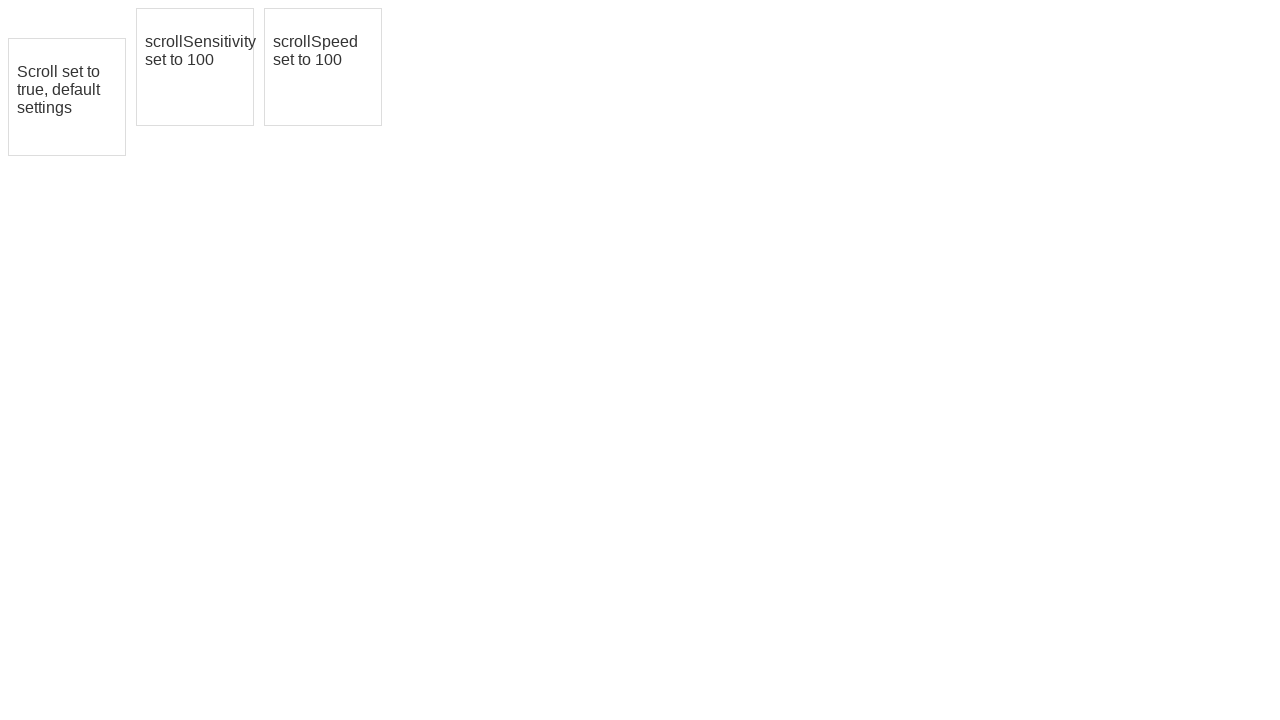

Dragged element downward by 10 pixels (iteration 4) at (67, 107)
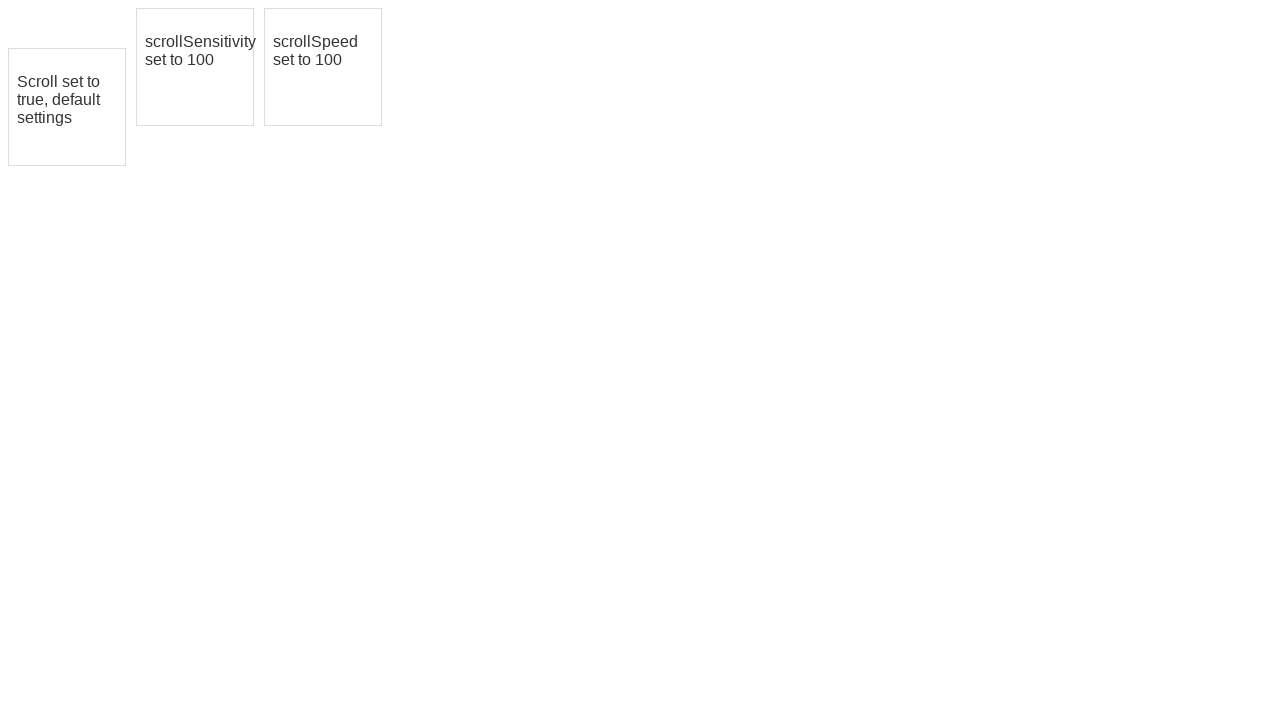

Released mouse button after downward drag 4 at (67, 107)
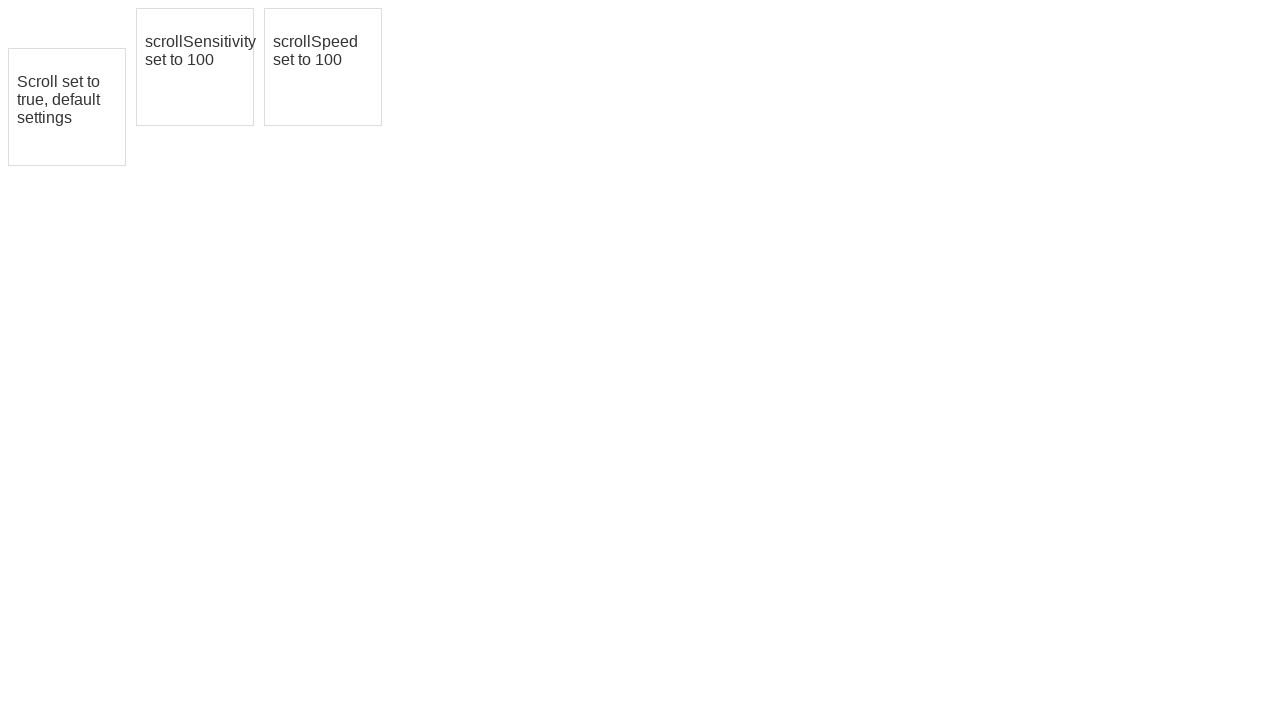

Waited 500ms after downward drag 4
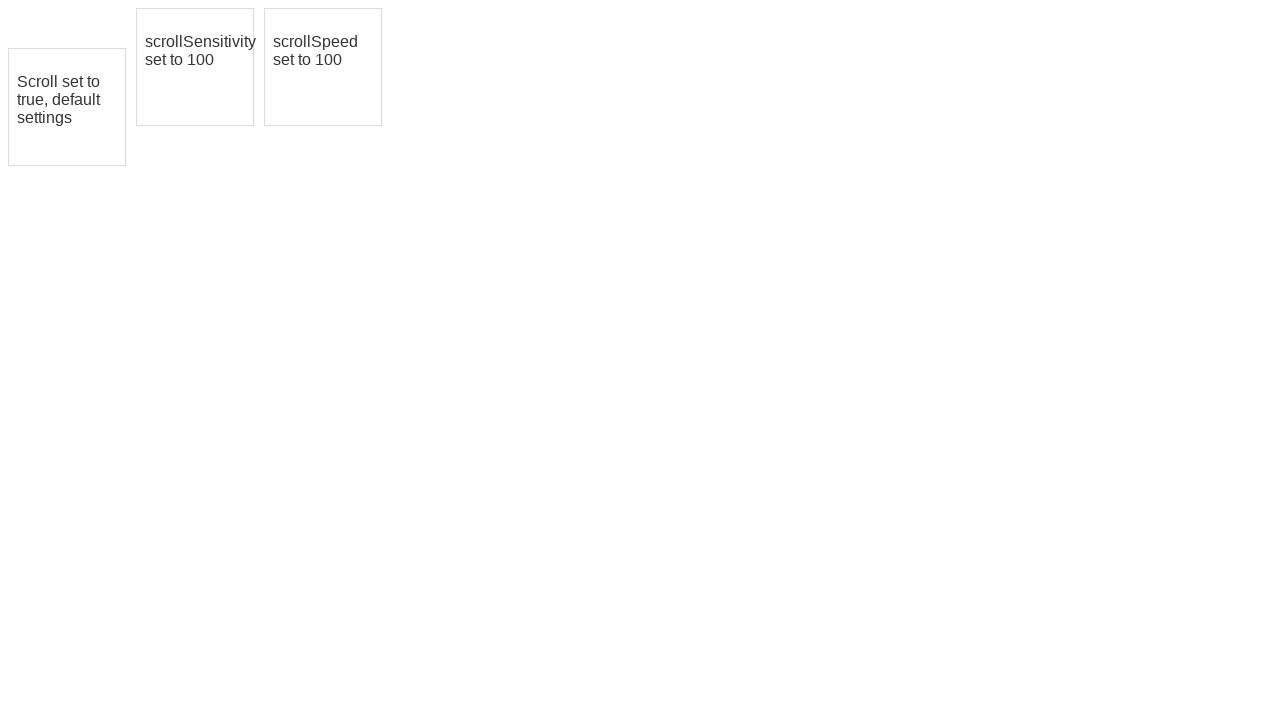

Retrieved bounding box for downward drag iteration 5
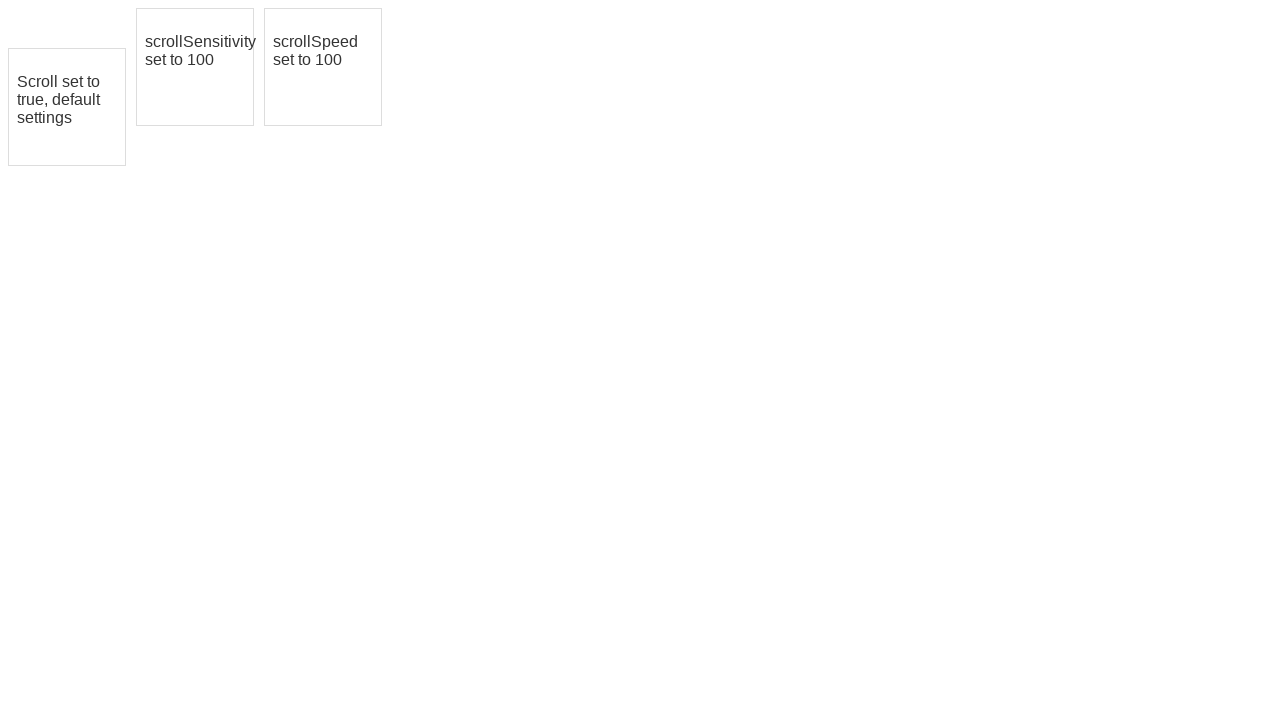

Moved mouse to draggable element center for downward drag 5 at (67, 107)
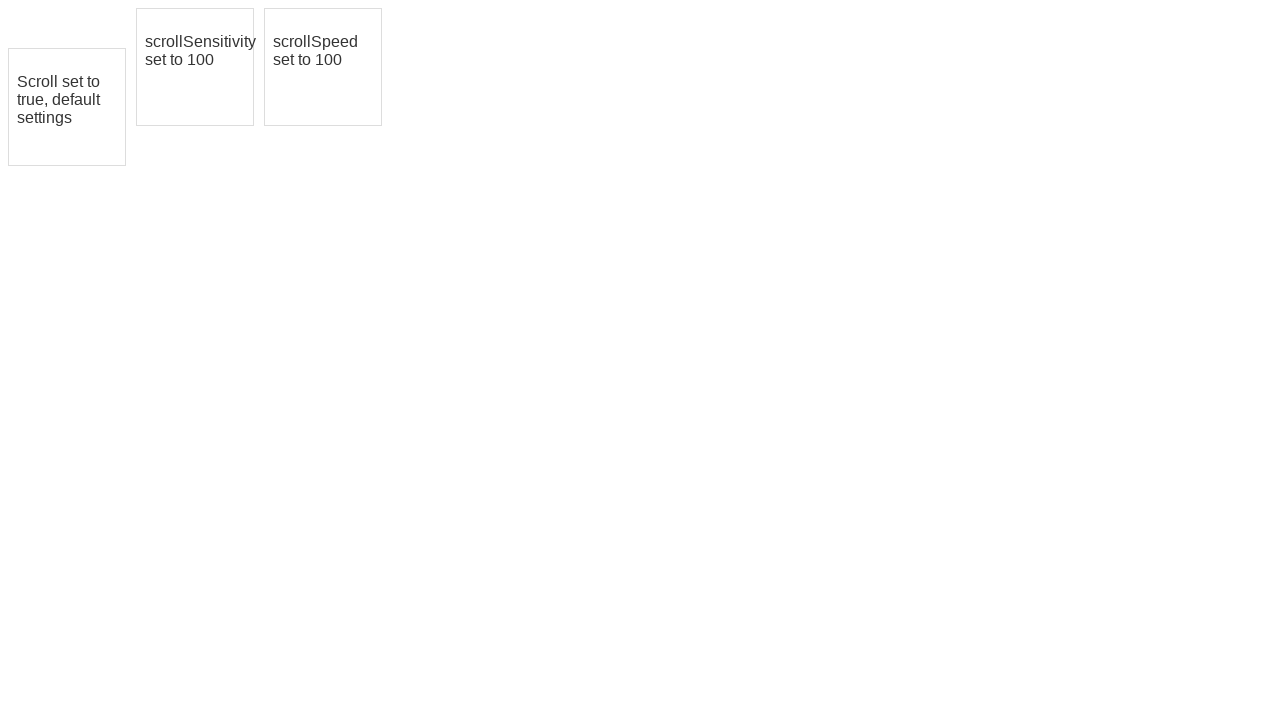

Pressed mouse button down for downward drag 5 at (67, 107)
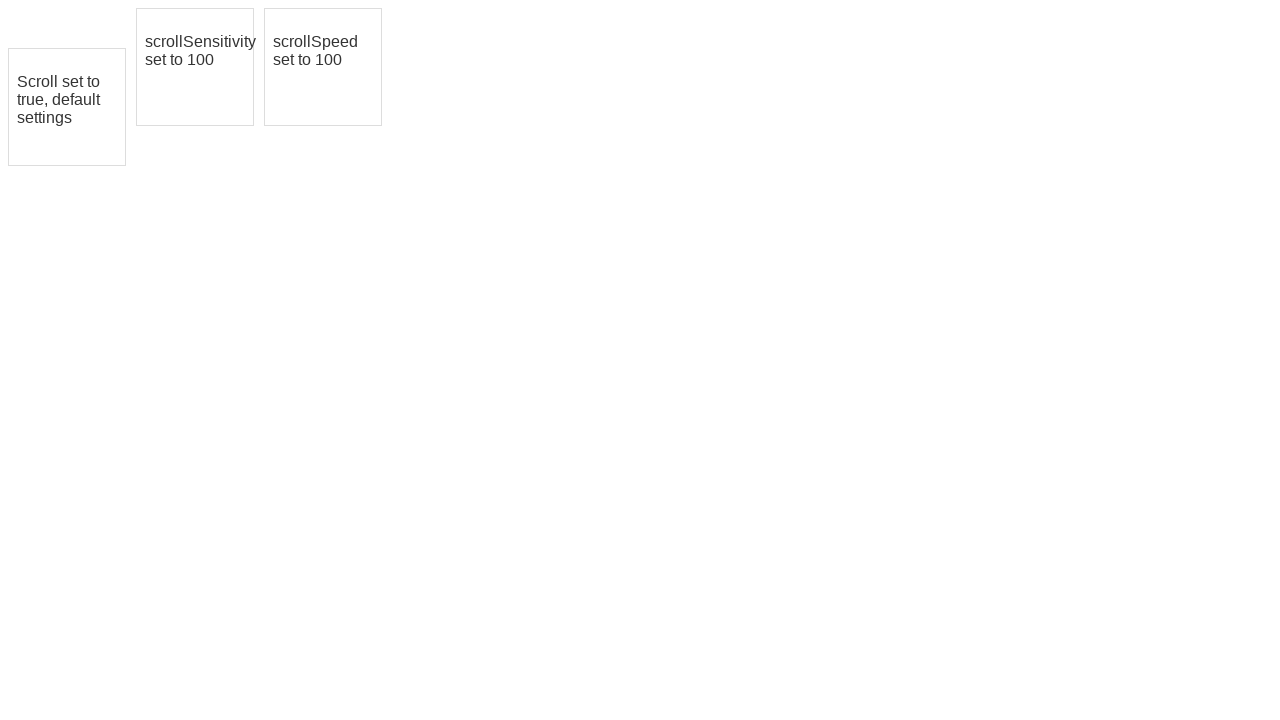

Dragged element downward by 10 pixels (iteration 5) at (67, 117)
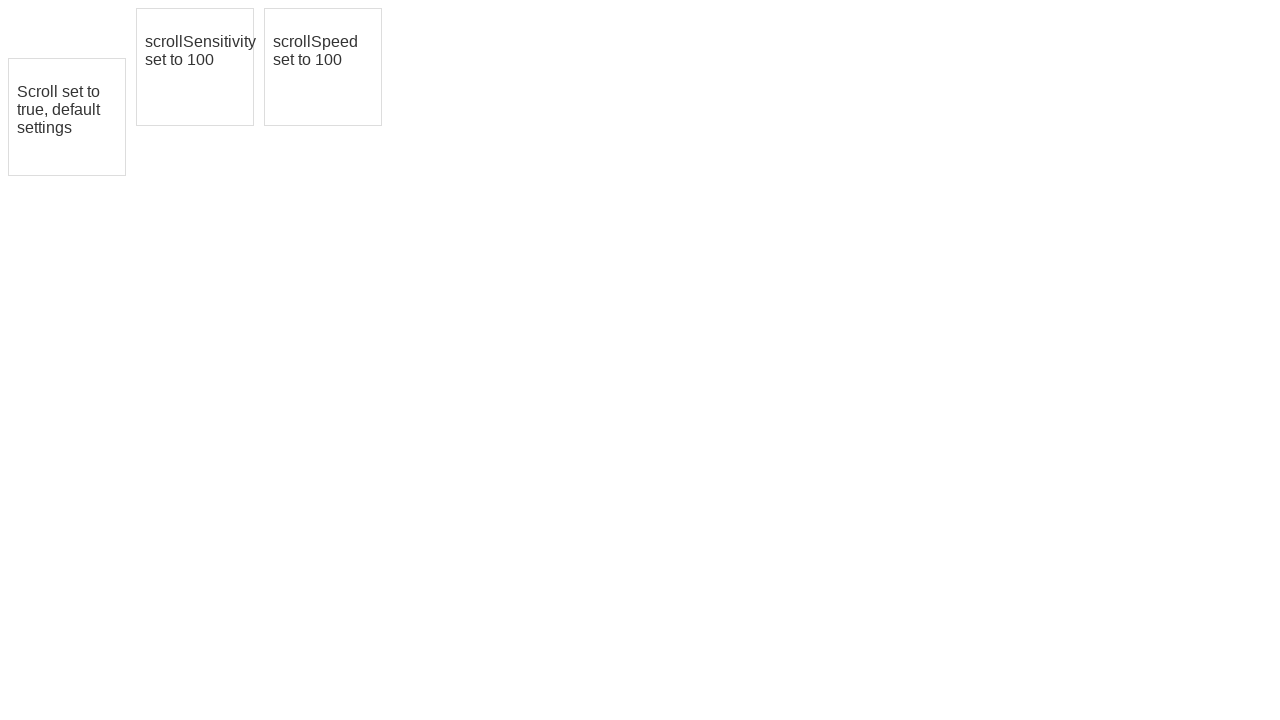

Released mouse button after downward drag 5 at (67, 117)
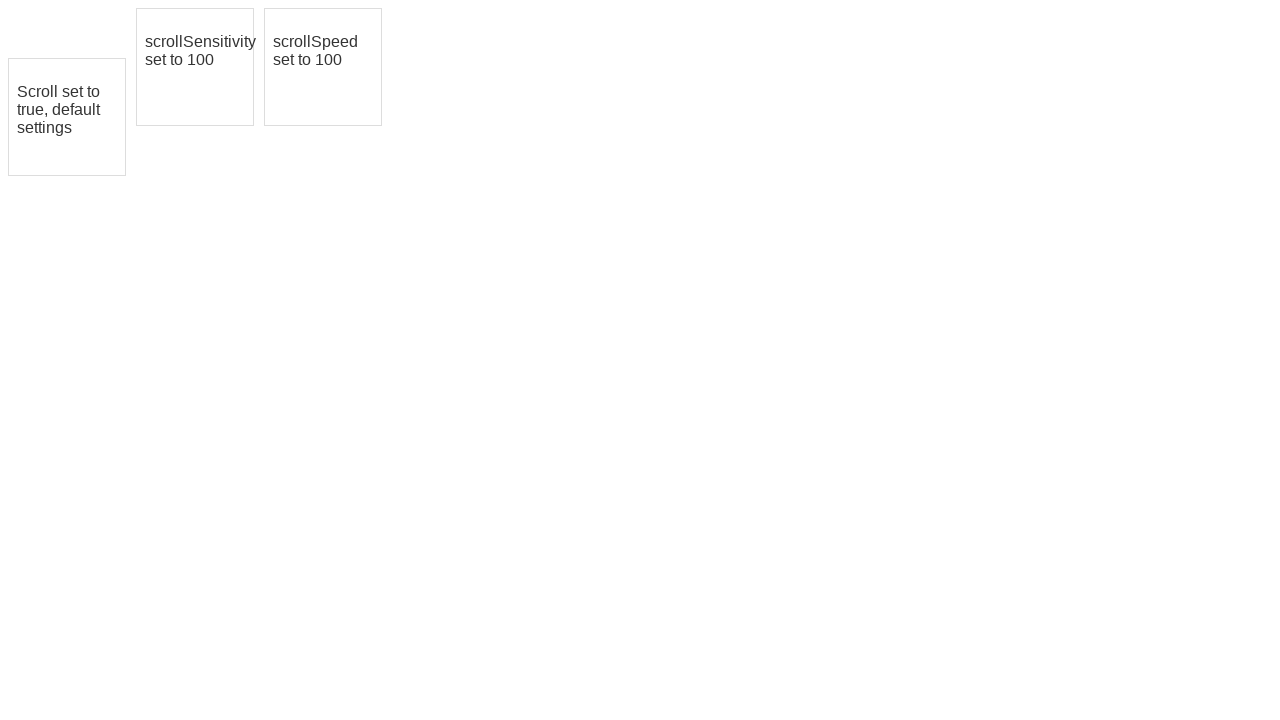

Waited 500ms after downward drag 5
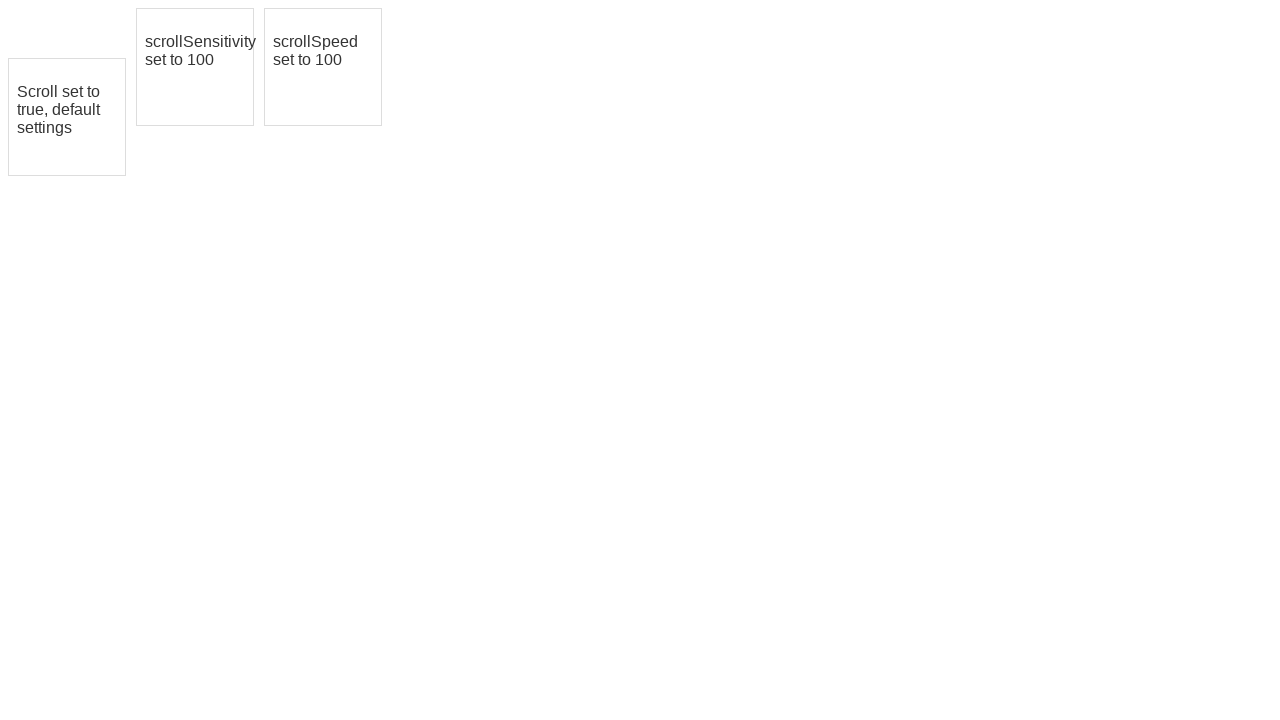

Retrieved bounding box for rightward drag iteration 1
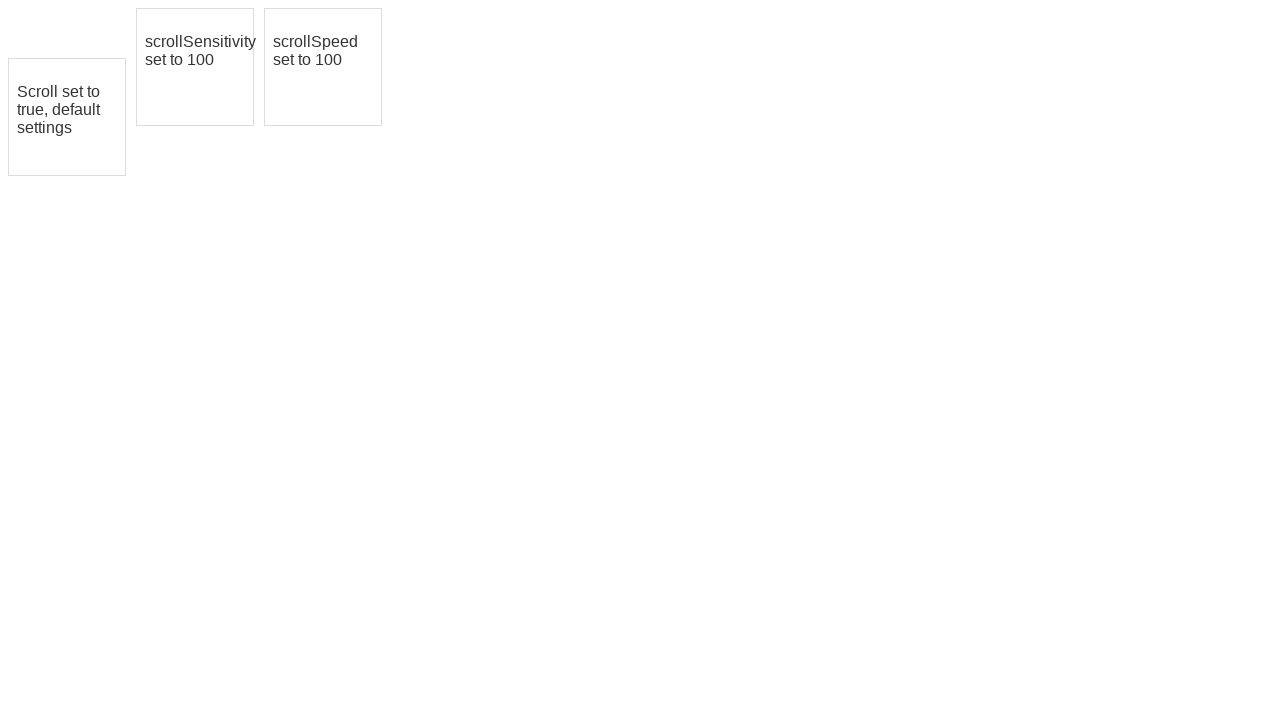

Moved mouse to draggable element center for rightward drag 1 at (67, 117)
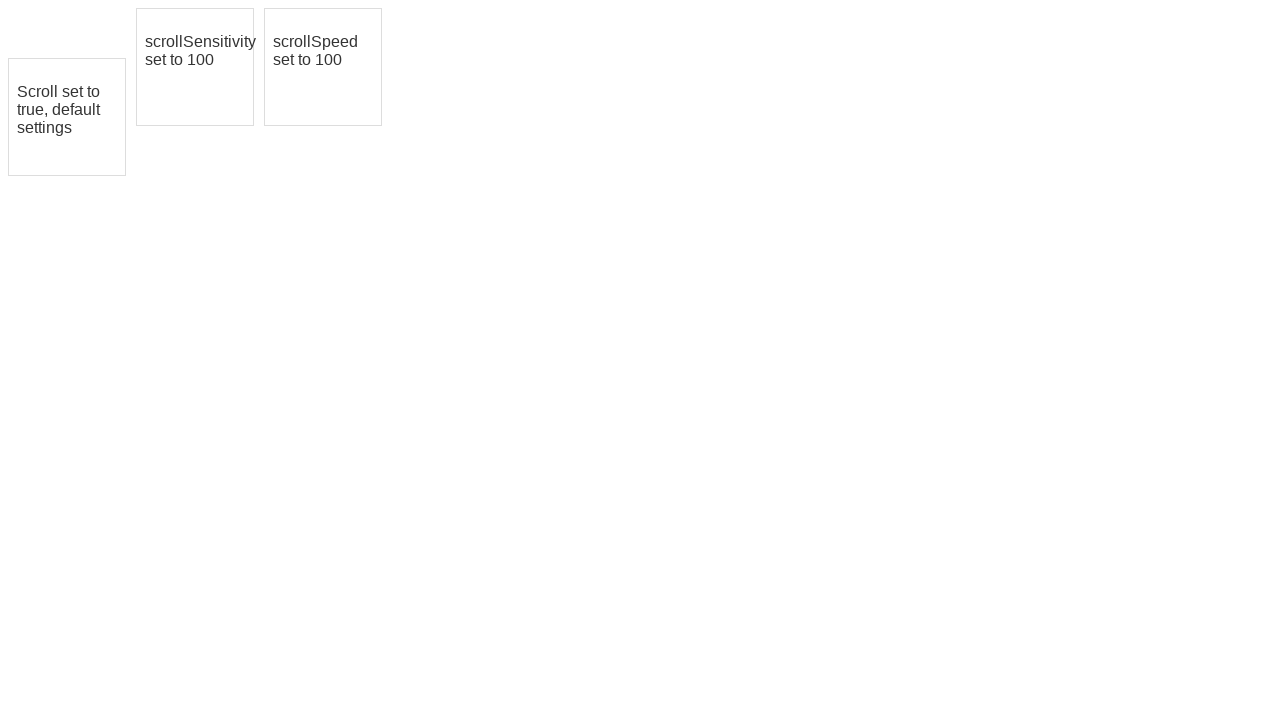

Pressed mouse button down for rightward drag 1 at (67, 117)
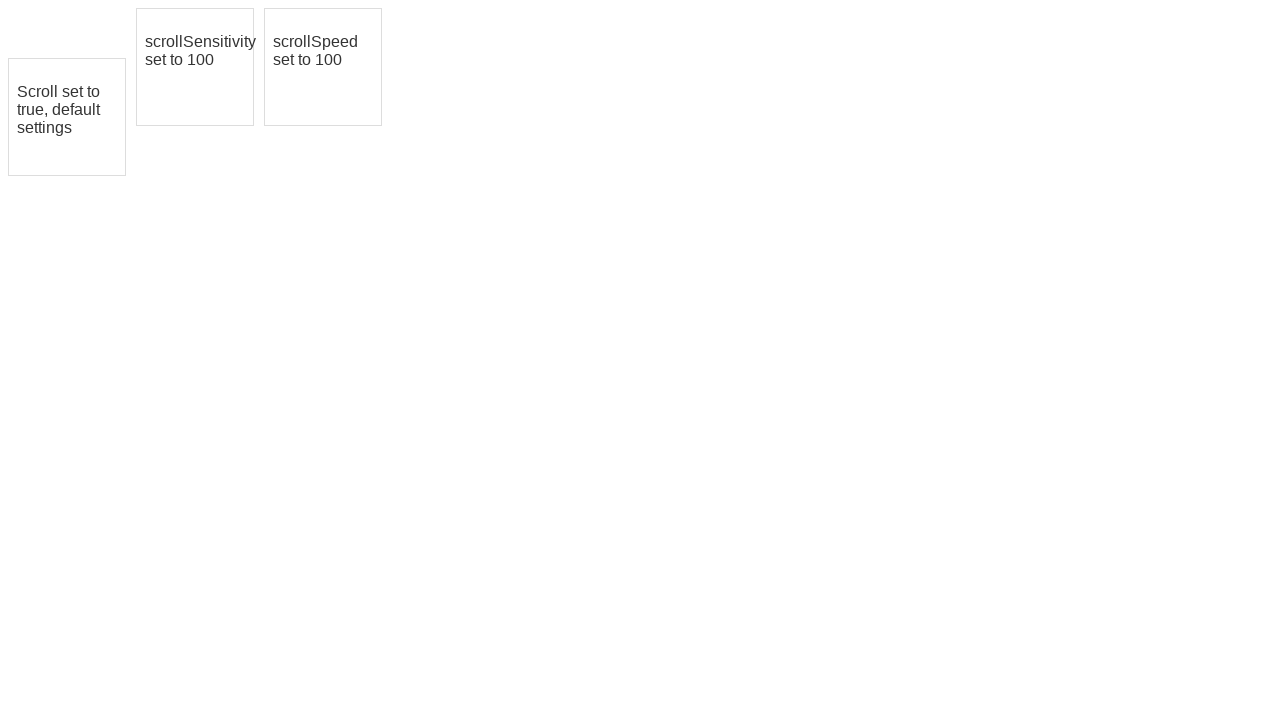

Dragged element rightward by 10 pixels (iteration 1) at (77, 117)
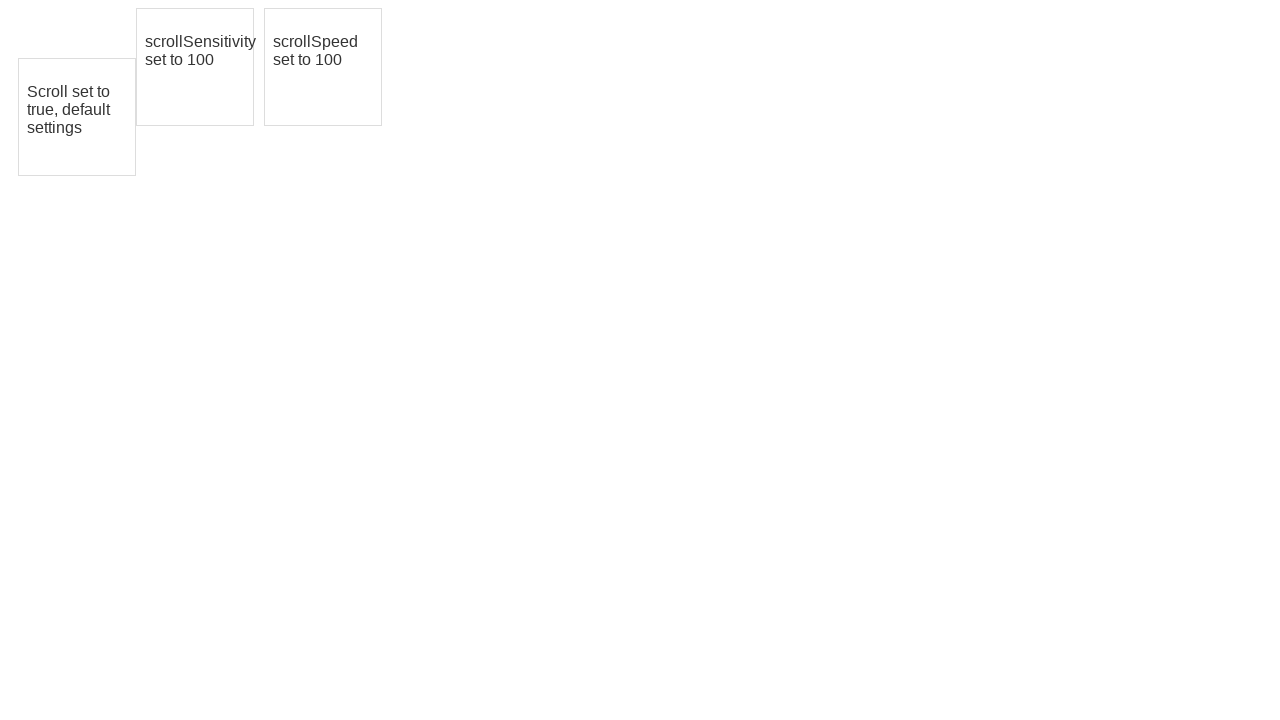

Released mouse button after rightward drag 1 at (77, 117)
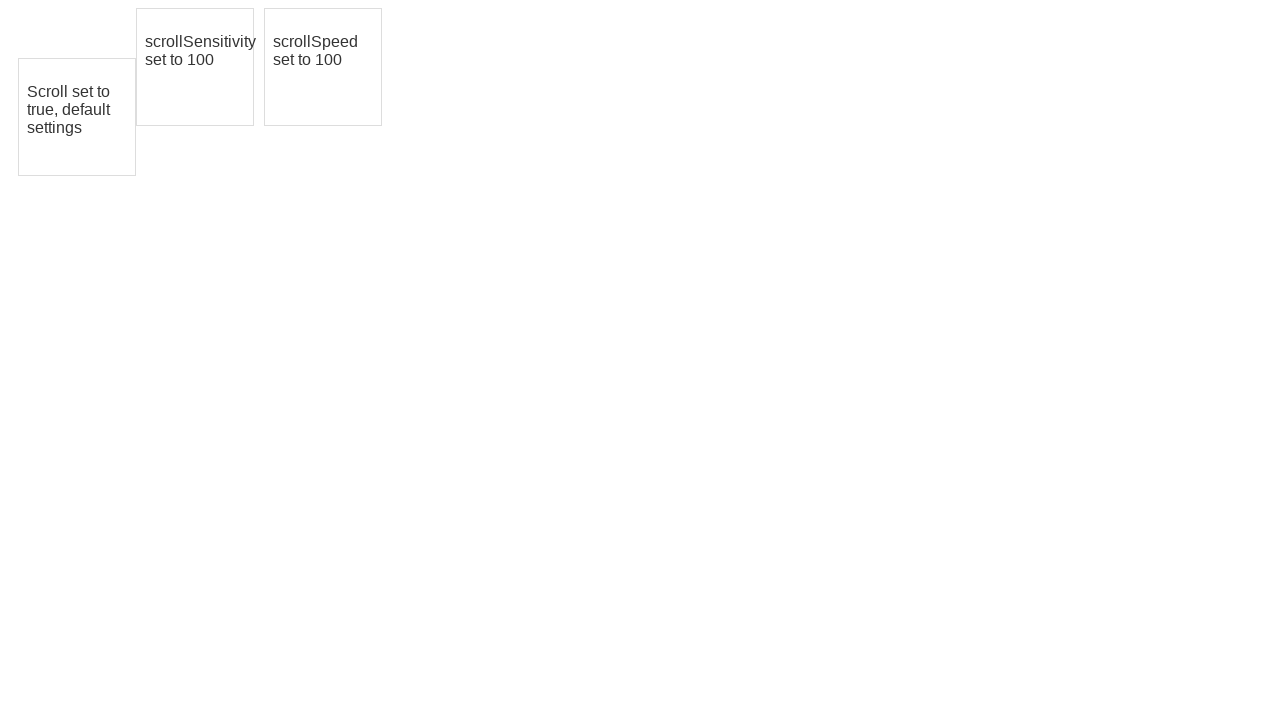

Waited 500ms after rightward drag 1
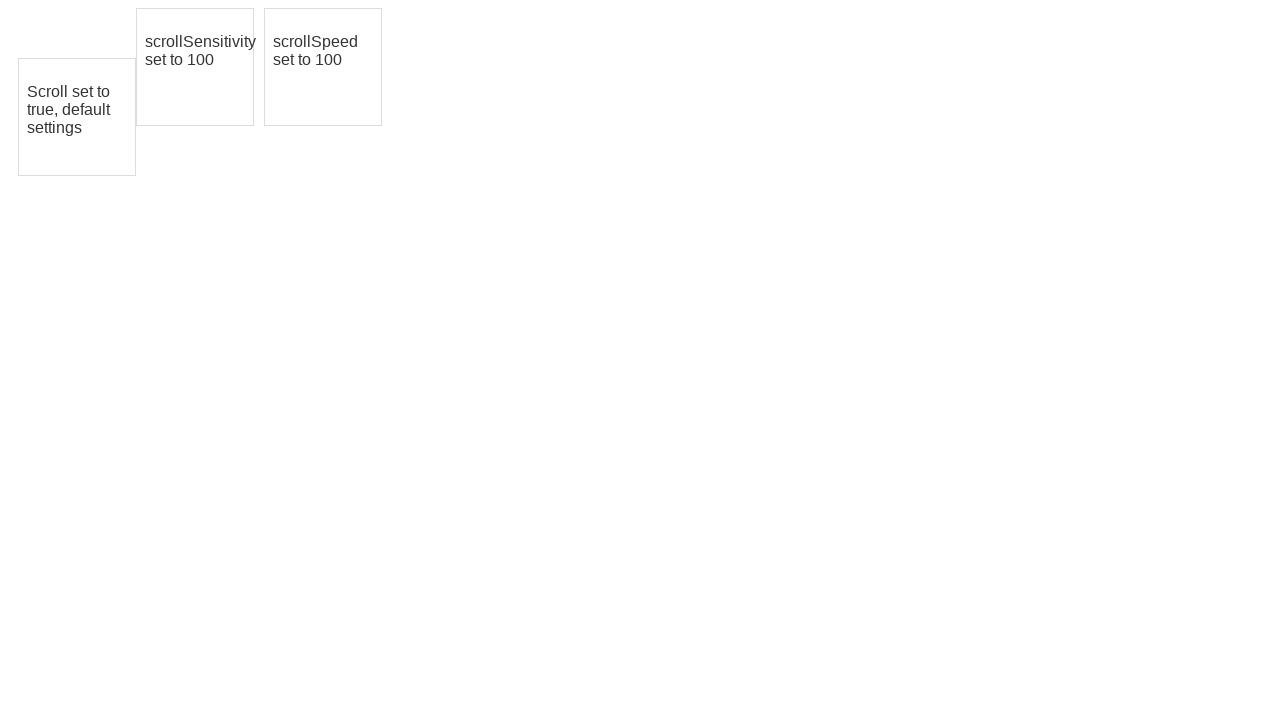

Retrieved bounding box for rightward drag iteration 2
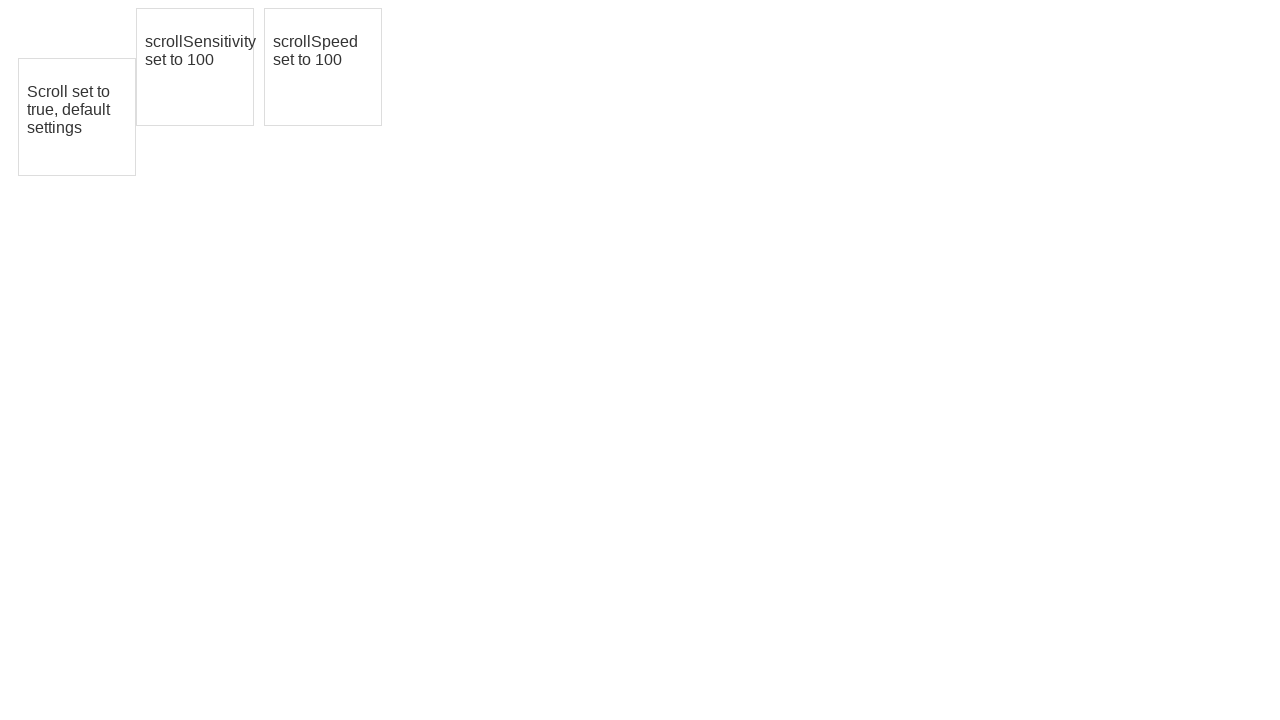

Moved mouse to draggable element center for rightward drag 2 at (77, 117)
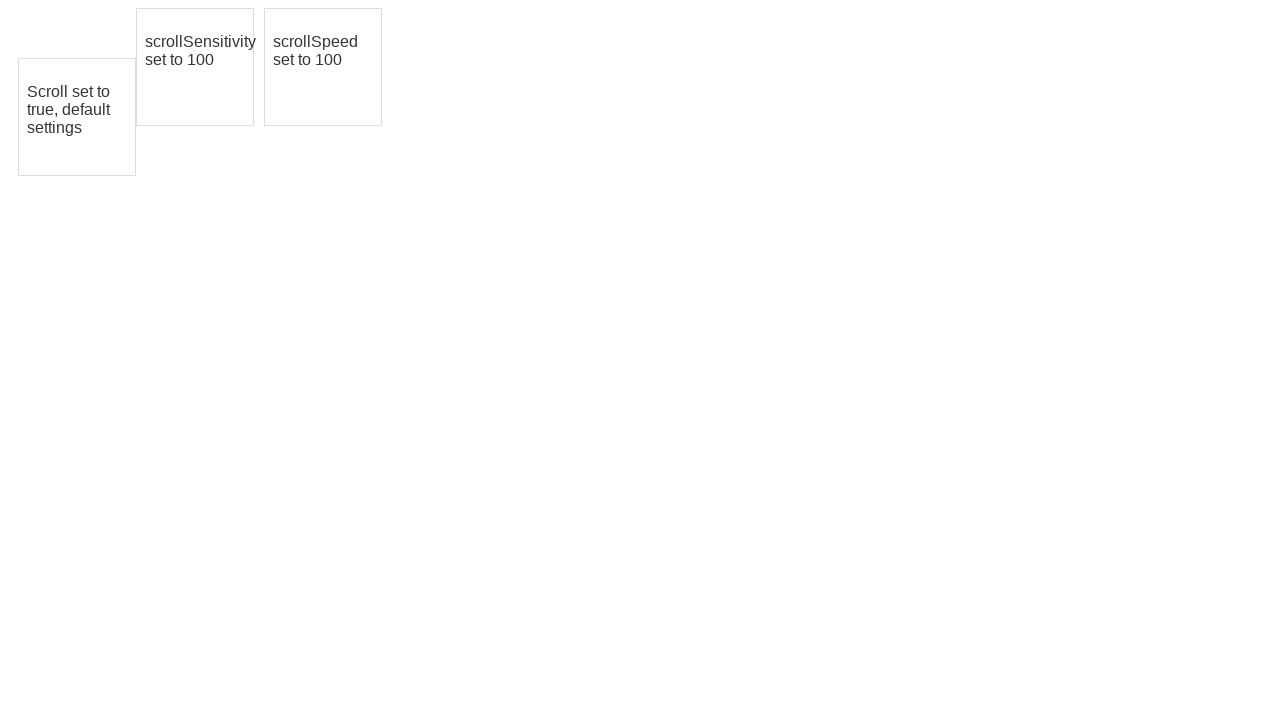

Pressed mouse button down for rightward drag 2 at (77, 117)
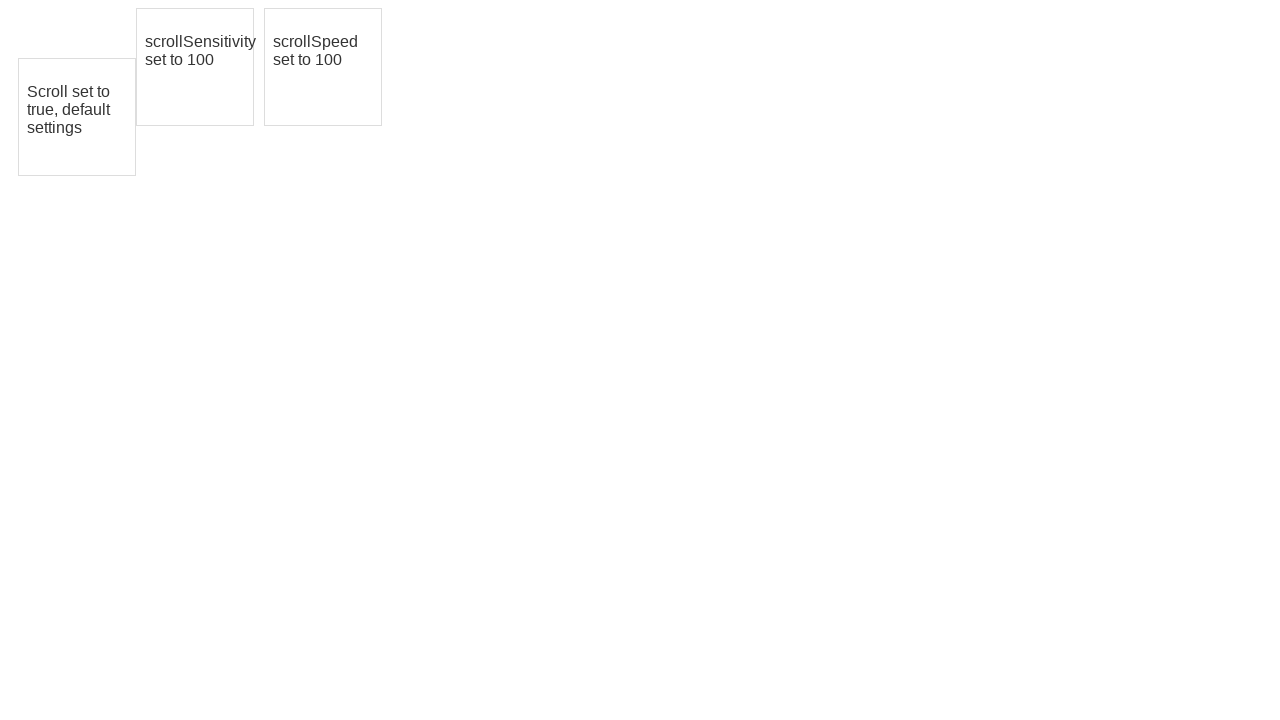

Dragged element rightward by 10 pixels (iteration 2) at (87, 117)
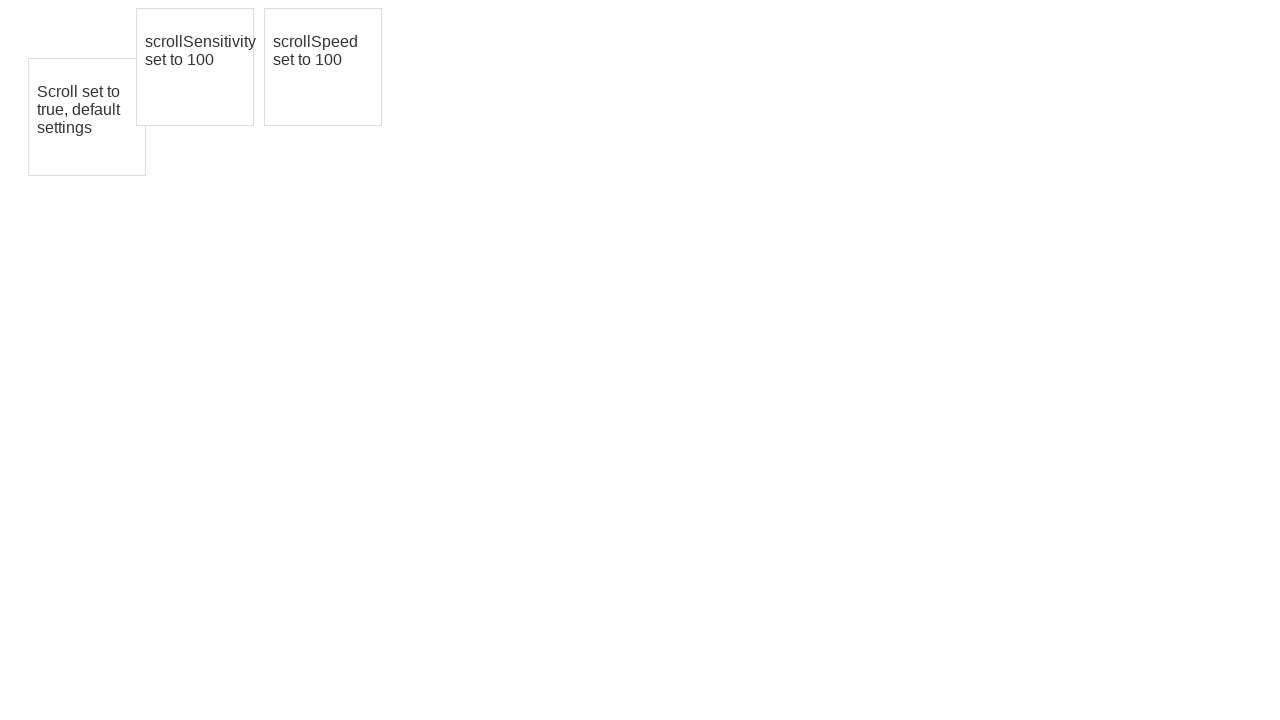

Released mouse button after rightward drag 2 at (87, 117)
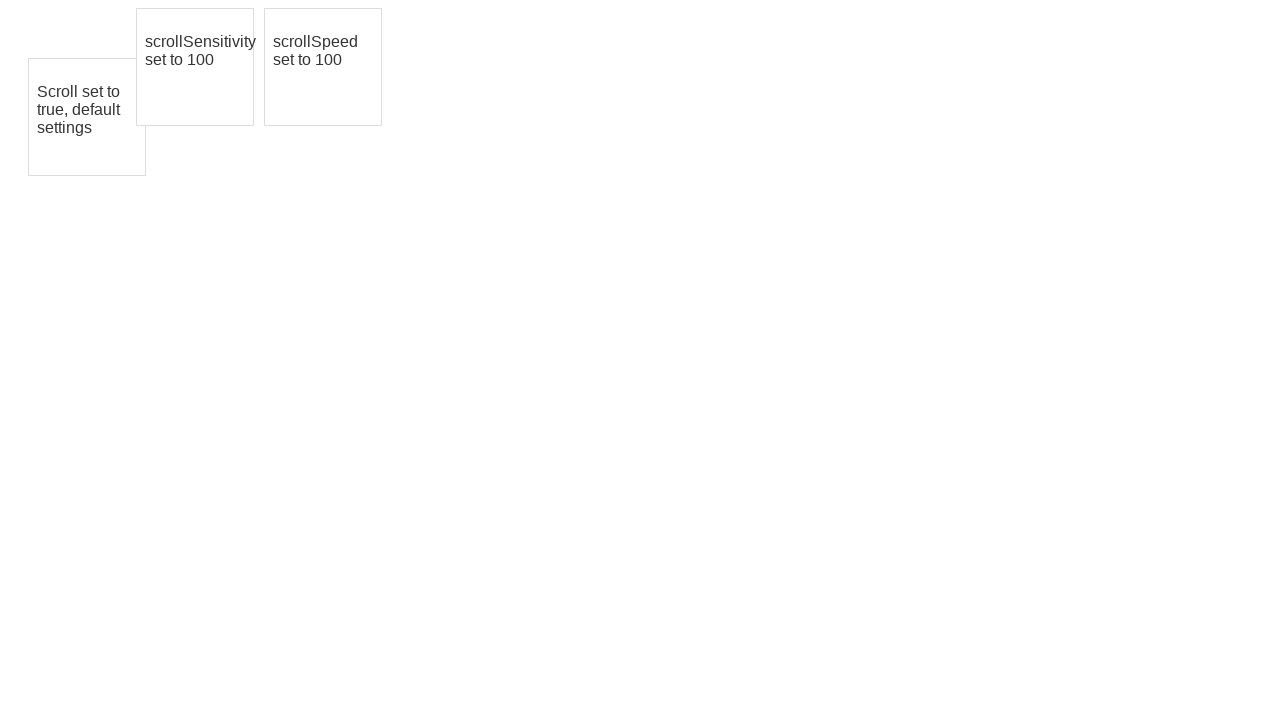

Waited 500ms after rightward drag 2
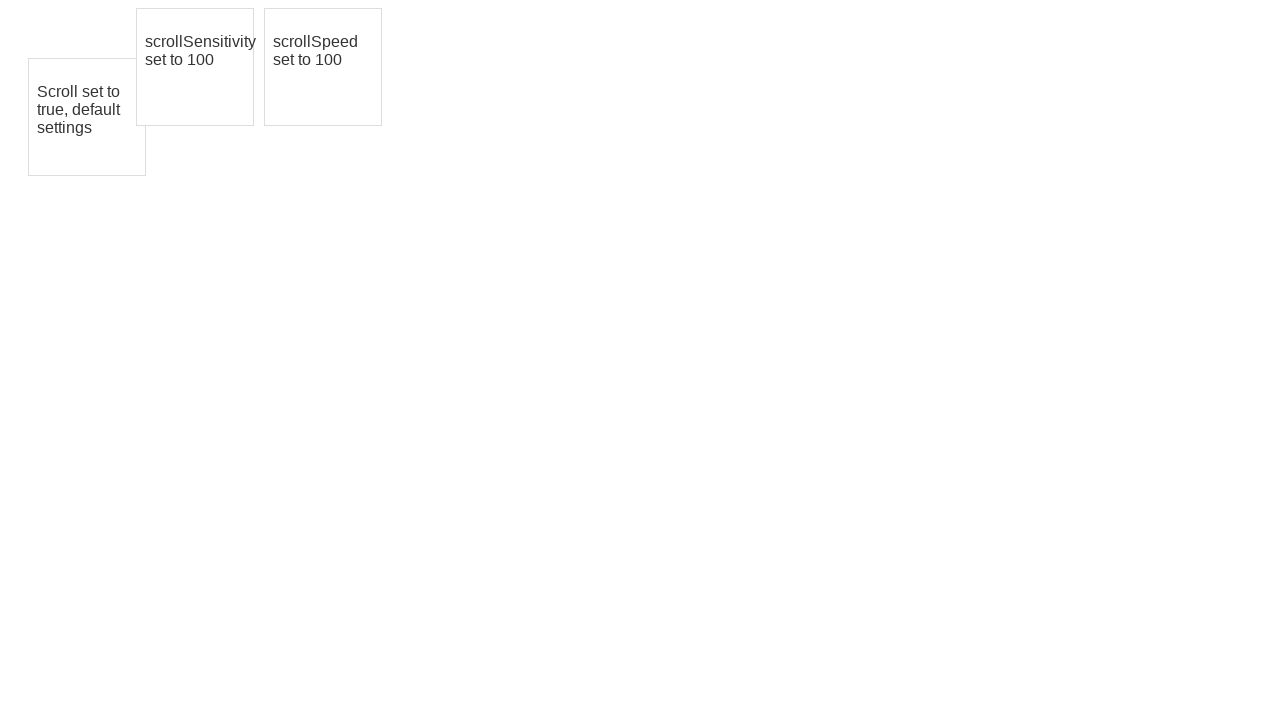

Retrieved bounding box for rightward drag iteration 3
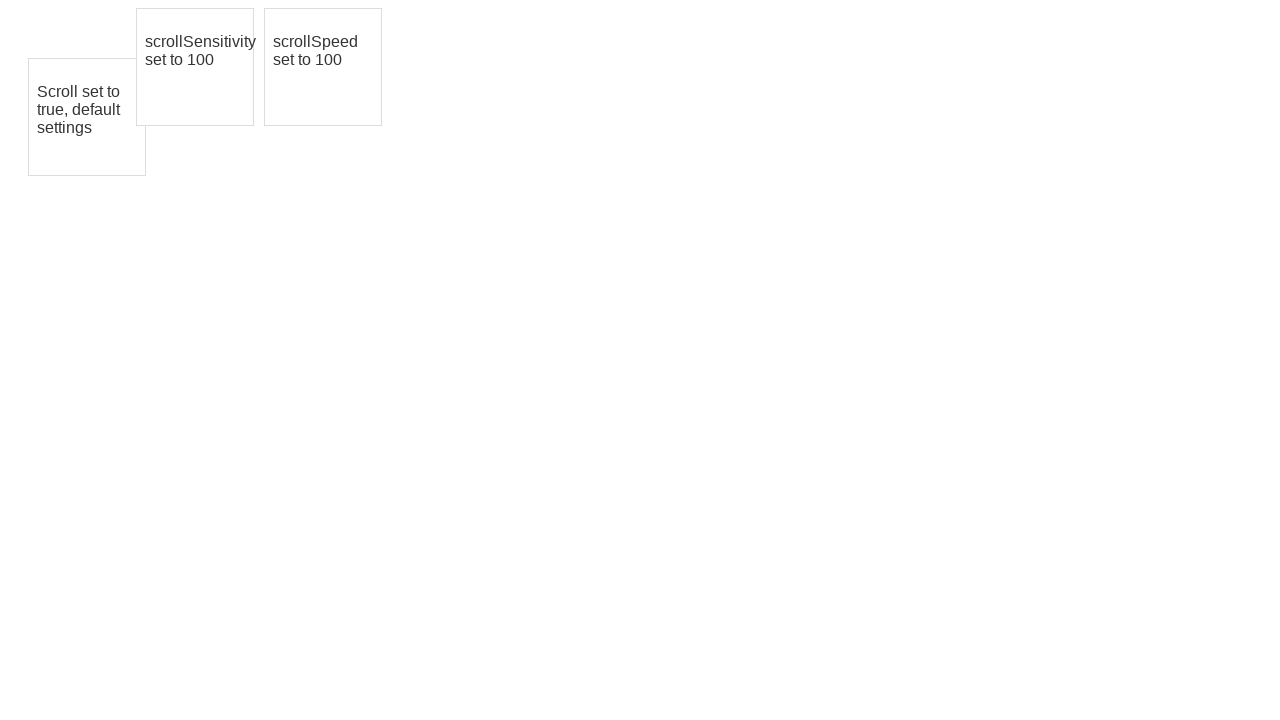

Moved mouse to draggable element center for rightward drag 3 at (87, 117)
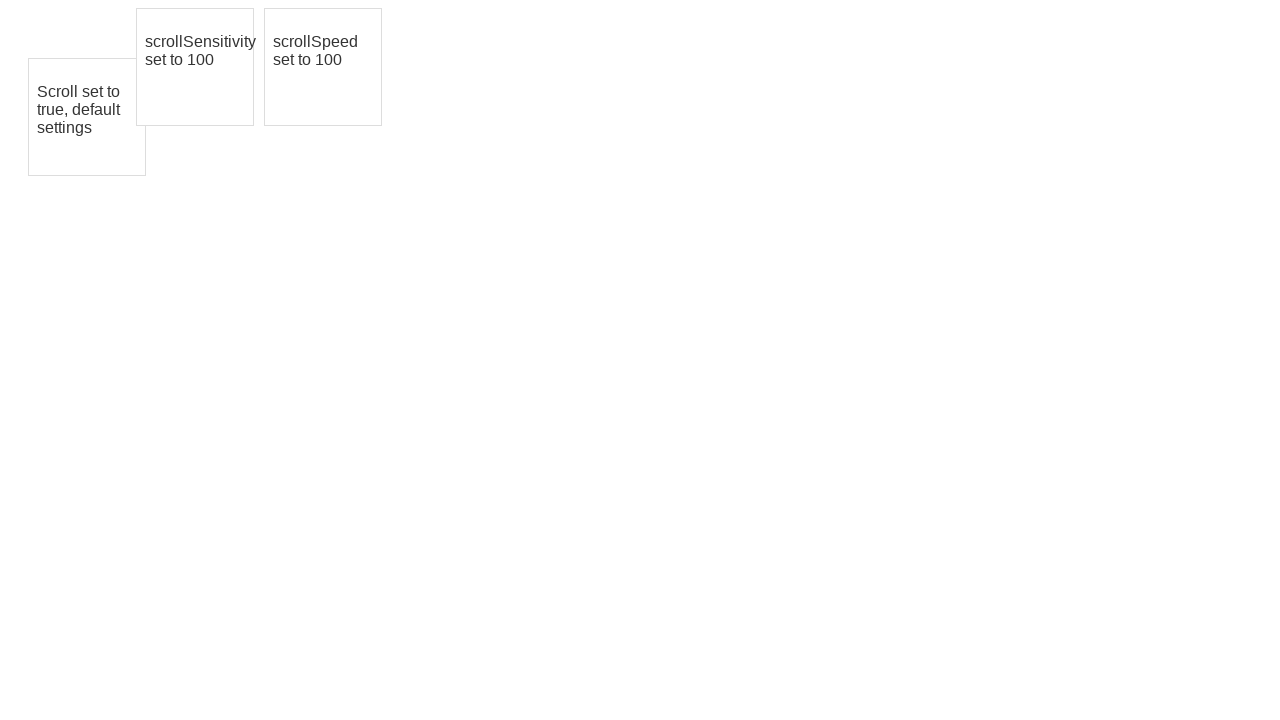

Pressed mouse button down for rightward drag 3 at (87, 117)
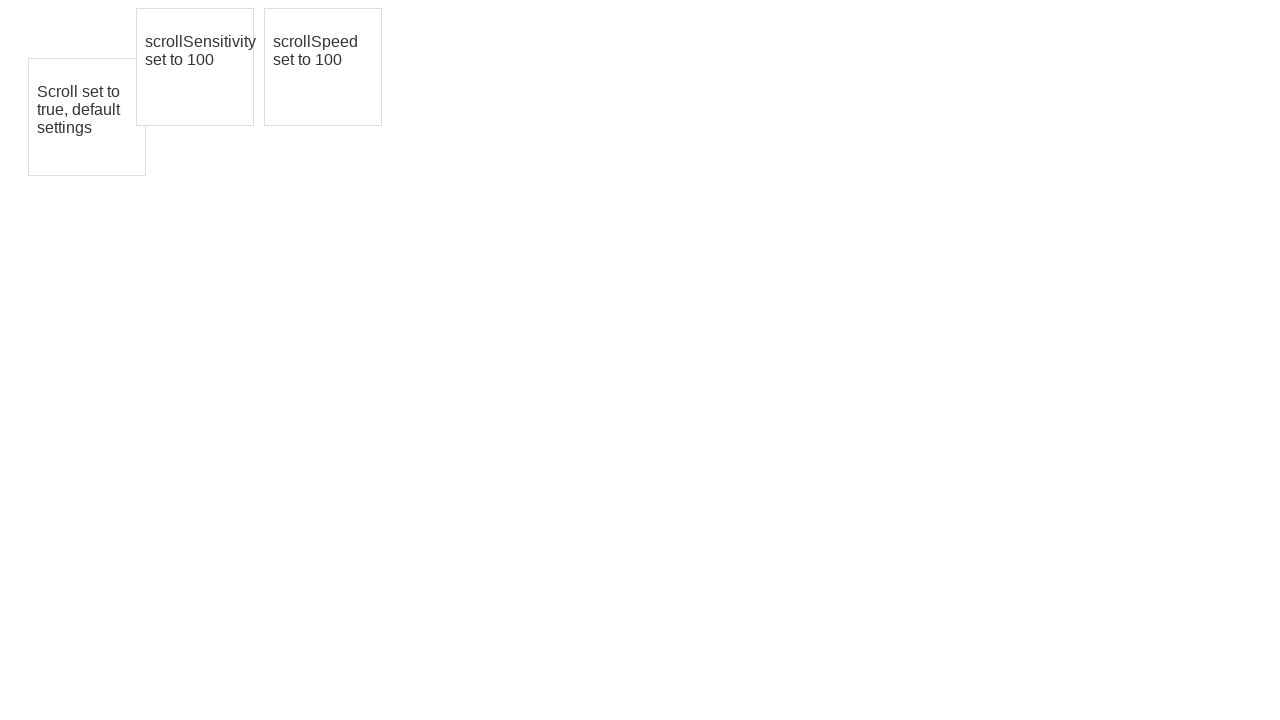

Dragged element rightward by 10 pixels (iteration 3) at (97, 117)
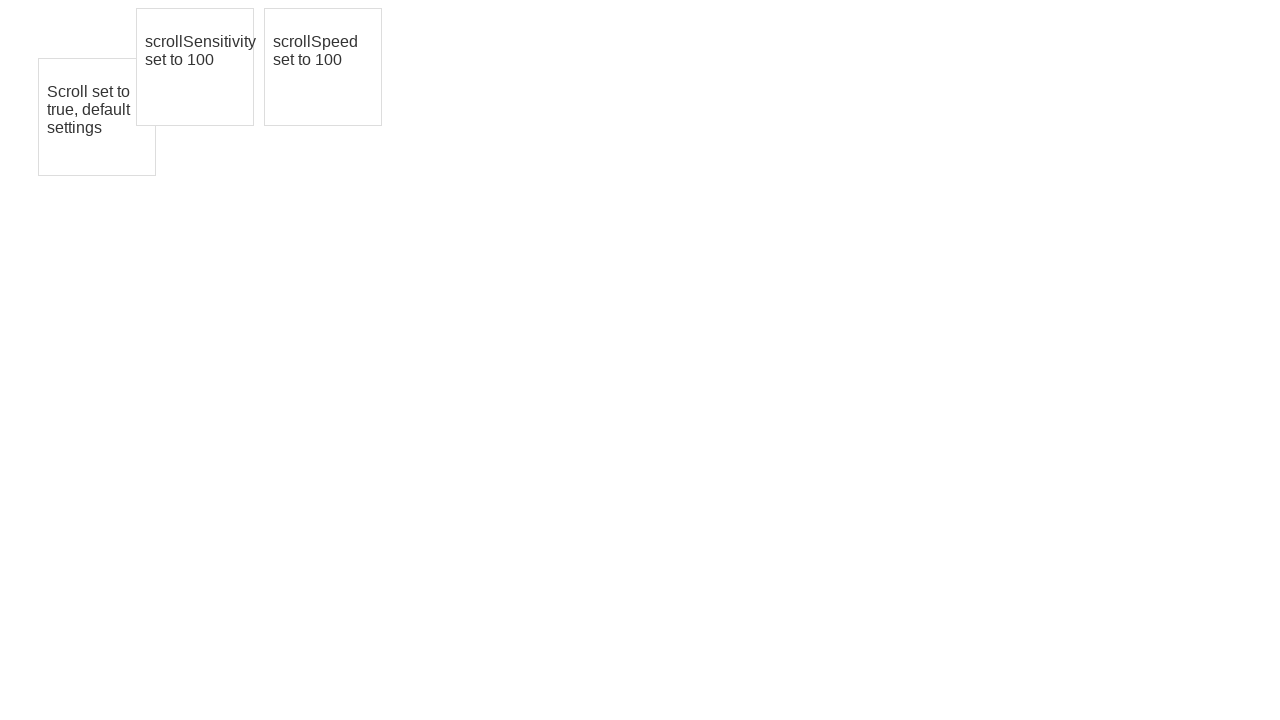

Released mouse button after rightward drag 3 at (97, 117)
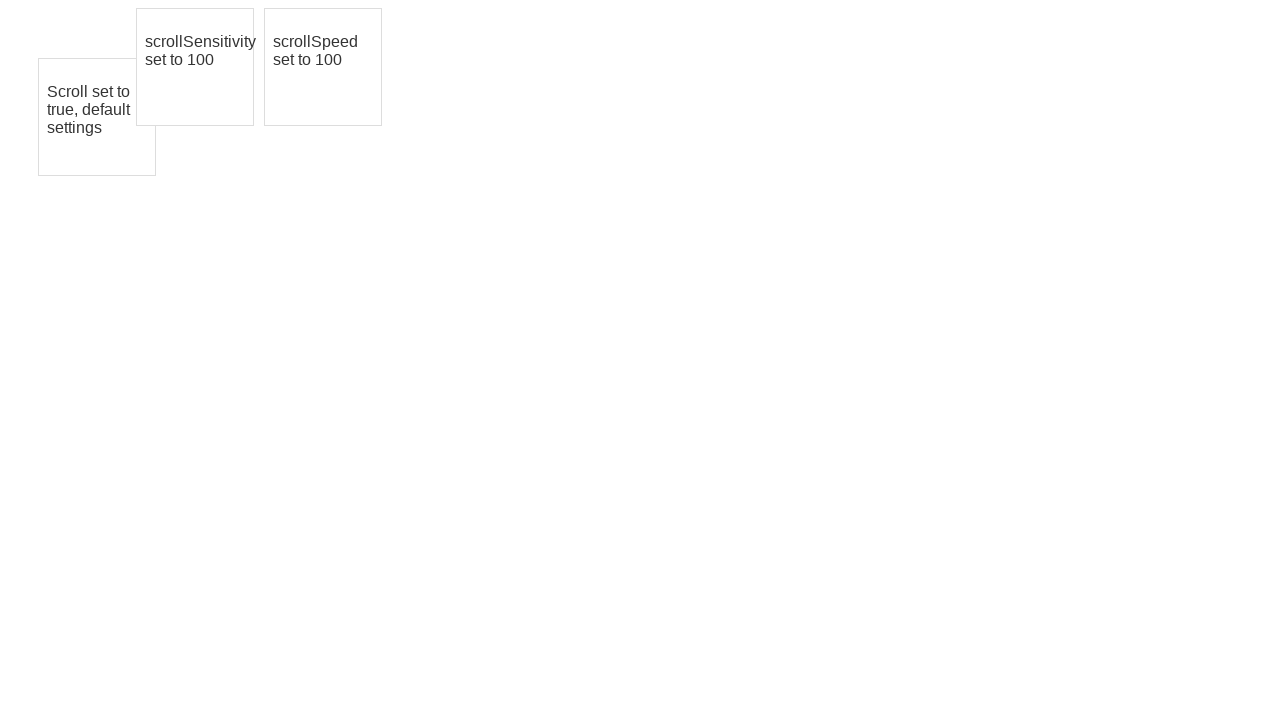

Waited 500ms after rightward drag 3
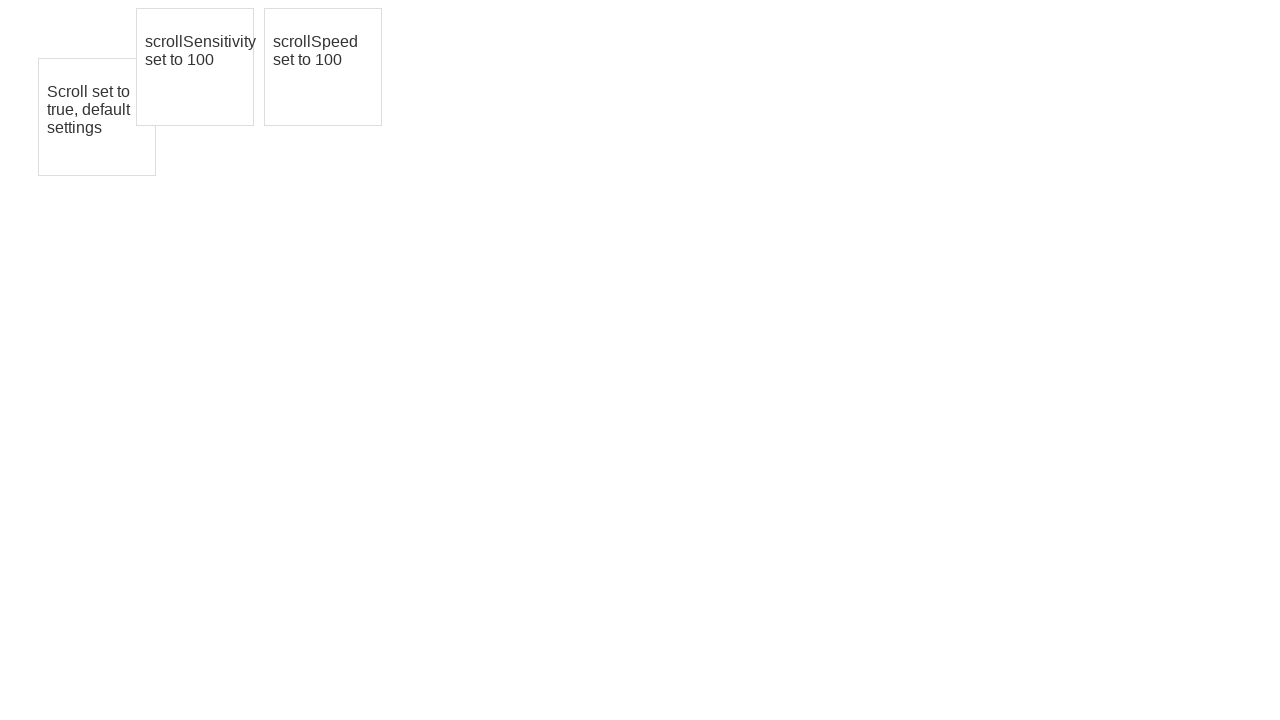

Retrieved bounding box for rightward drag iteration 4
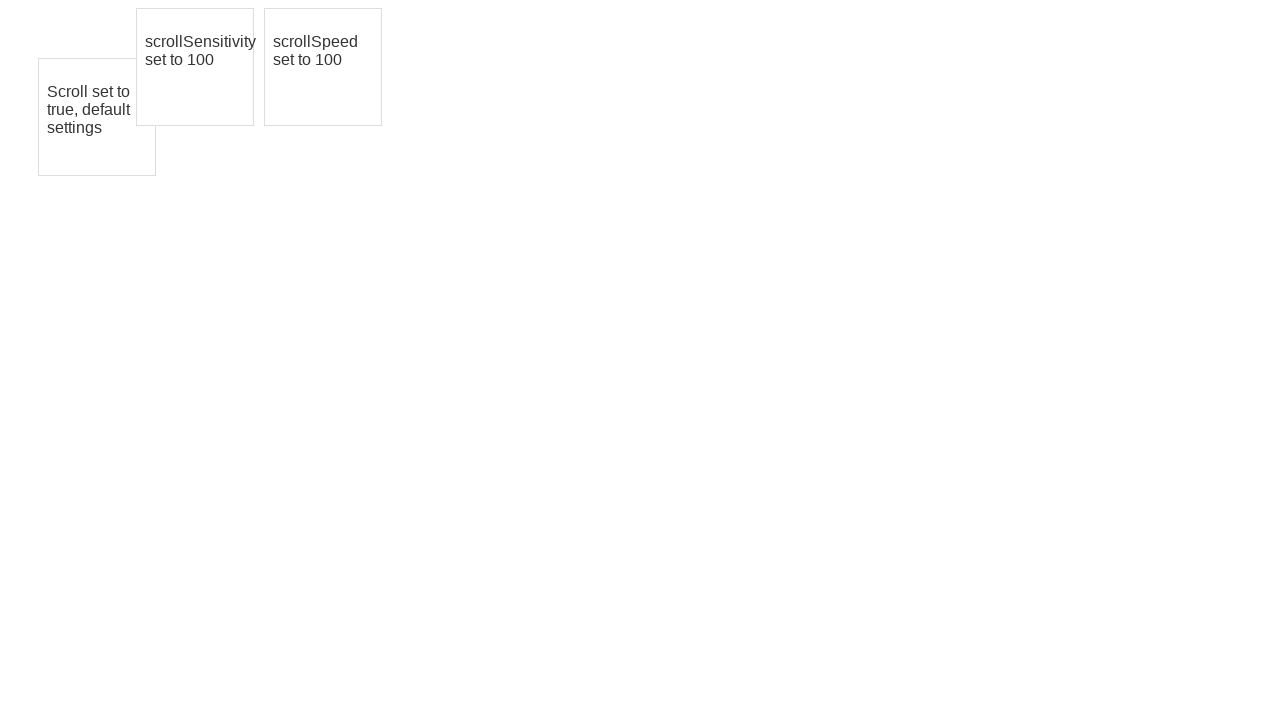

Moved mouse to draggable element center for rightward drag 4 at (97, 117)
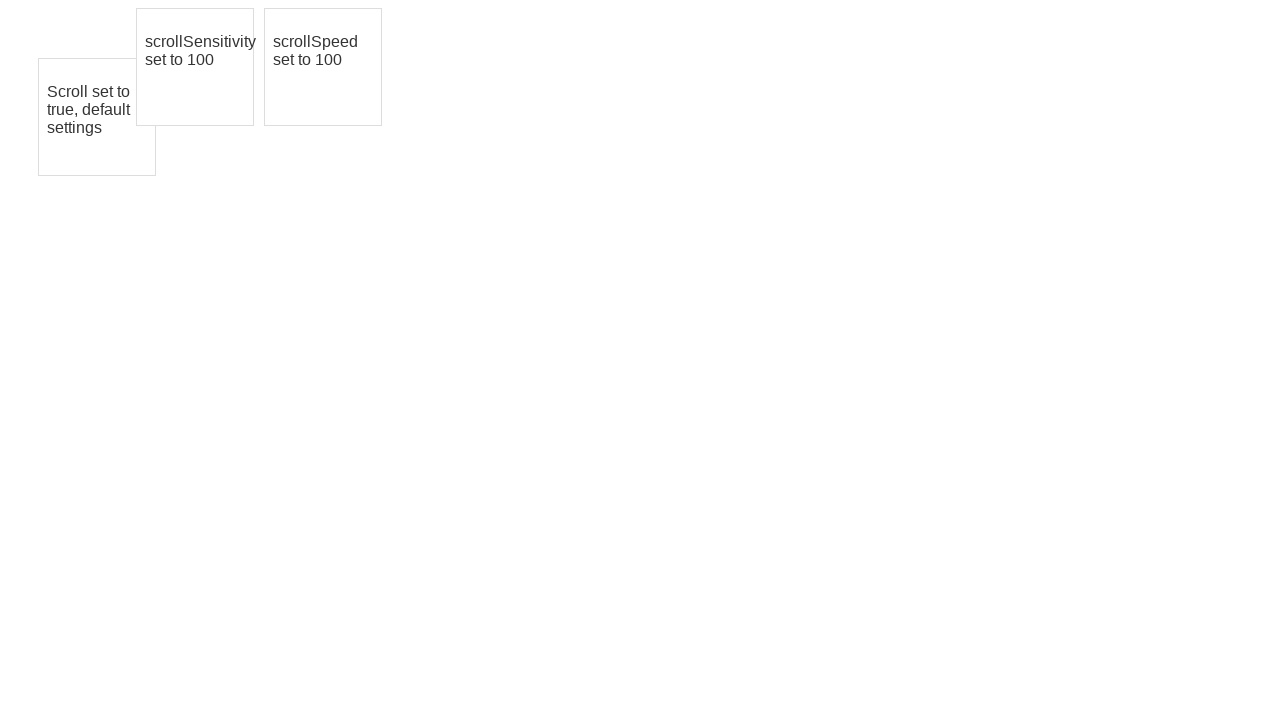

Pressed mouse button down for rightward drag 4 at (97, 117)
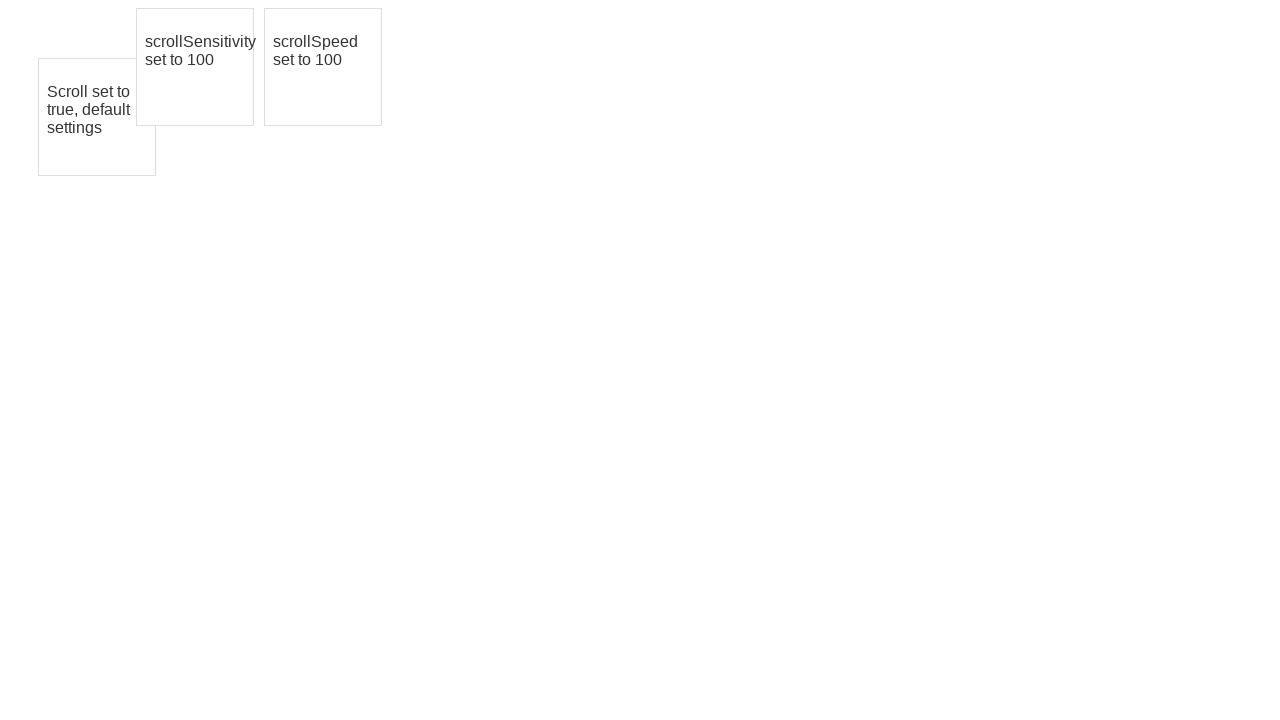

Dragged element rightward by 10 pixels (iteration 4) at (107, 117)
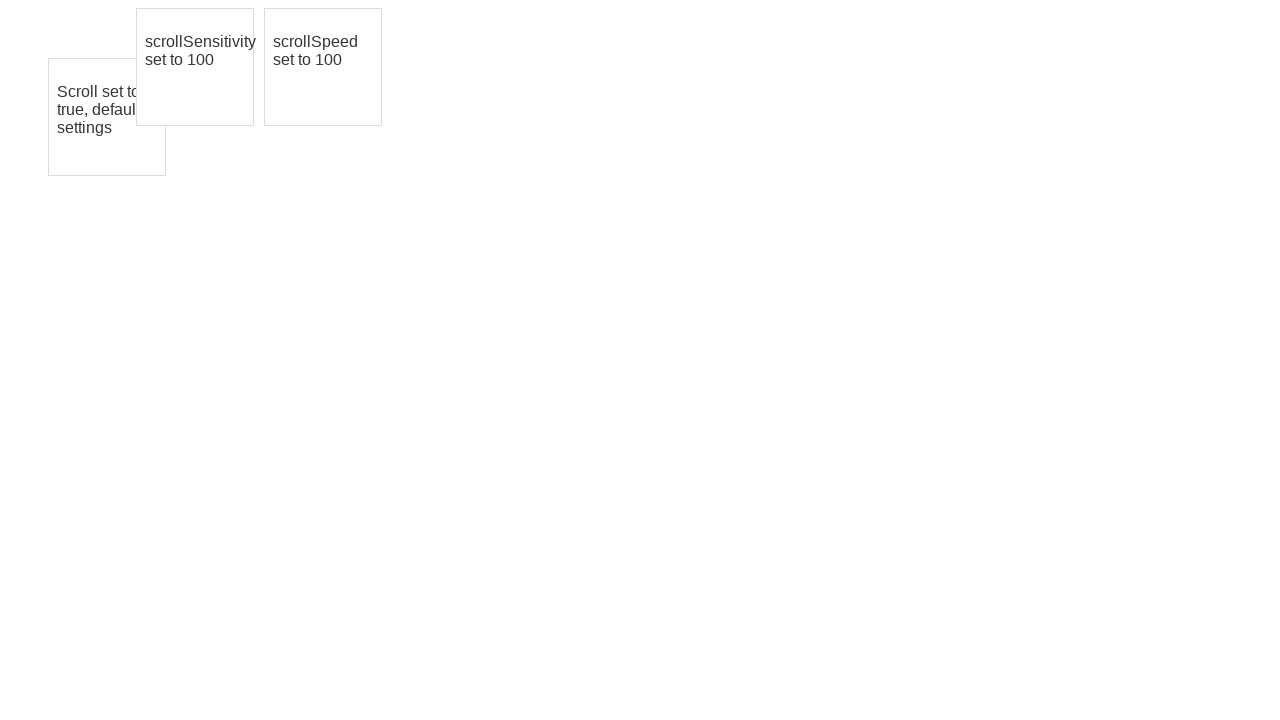

Released mouse button after rightward drag 4 at (107, 117)
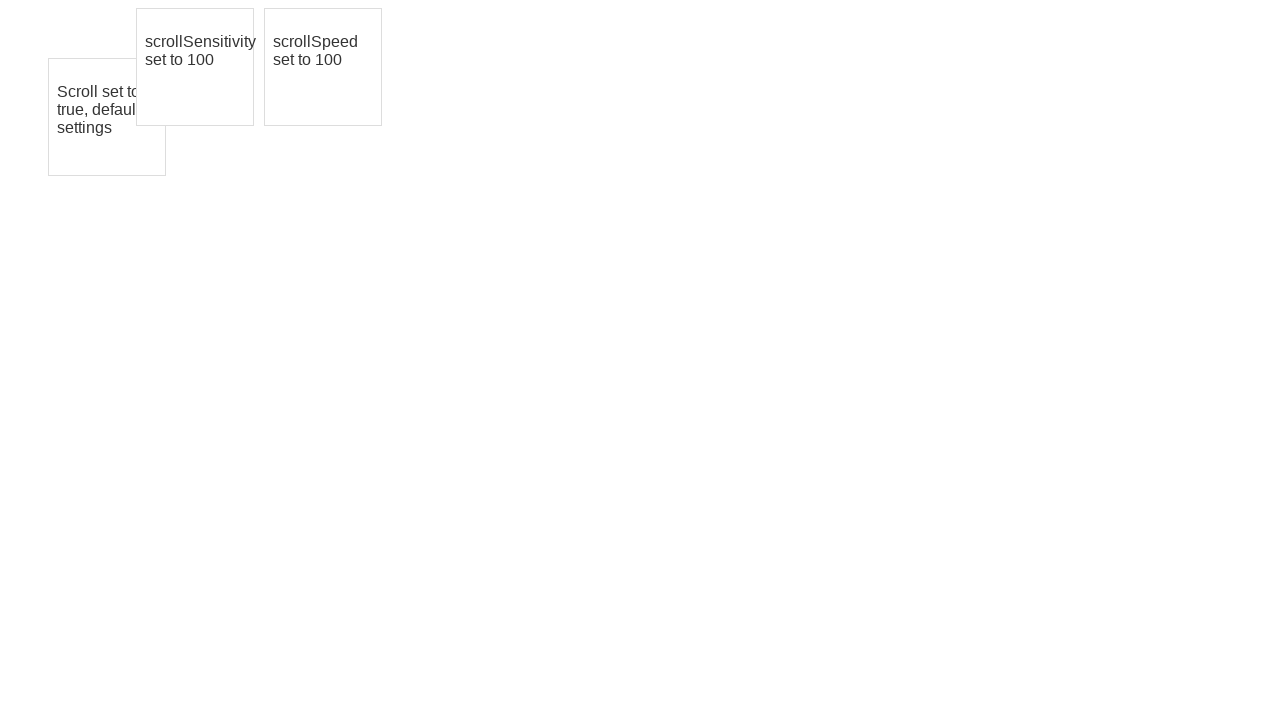

Waited 500ms after rightward drag 4
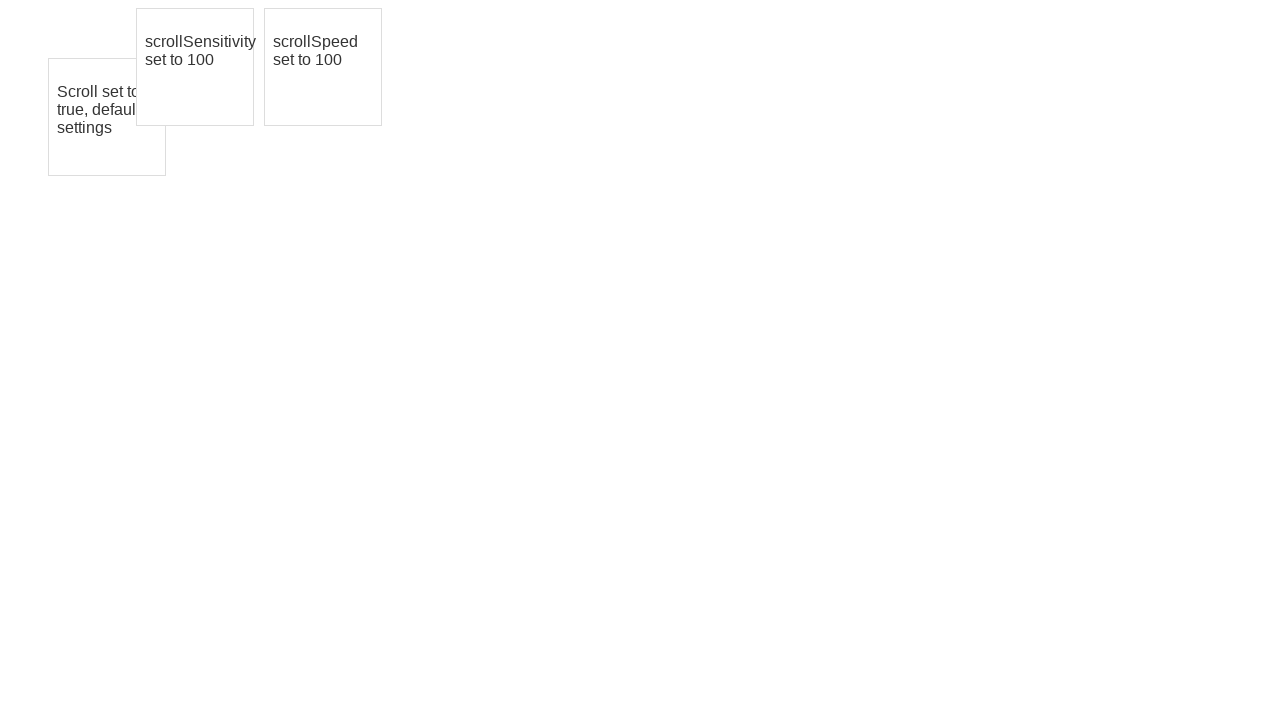

Retrieved bounding box for rightward drag iteration 5
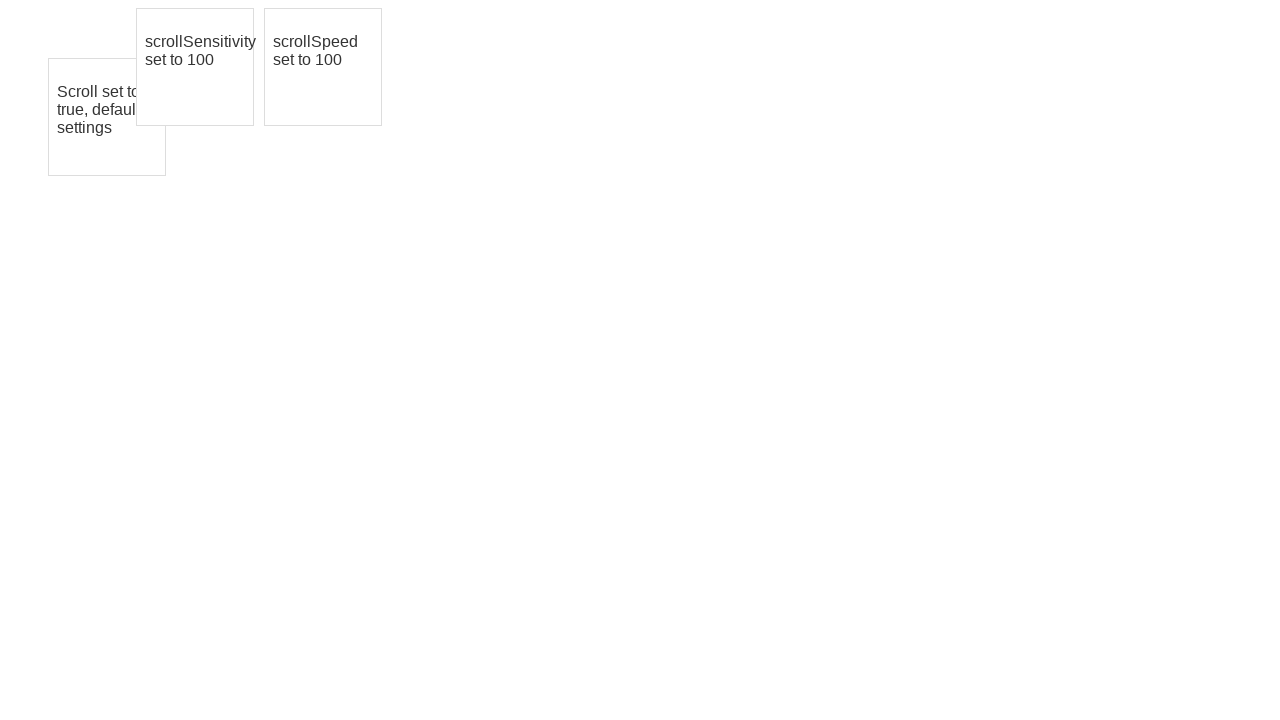

Moved mouse to draggable element center for rightward drag 5 at (107, 117)
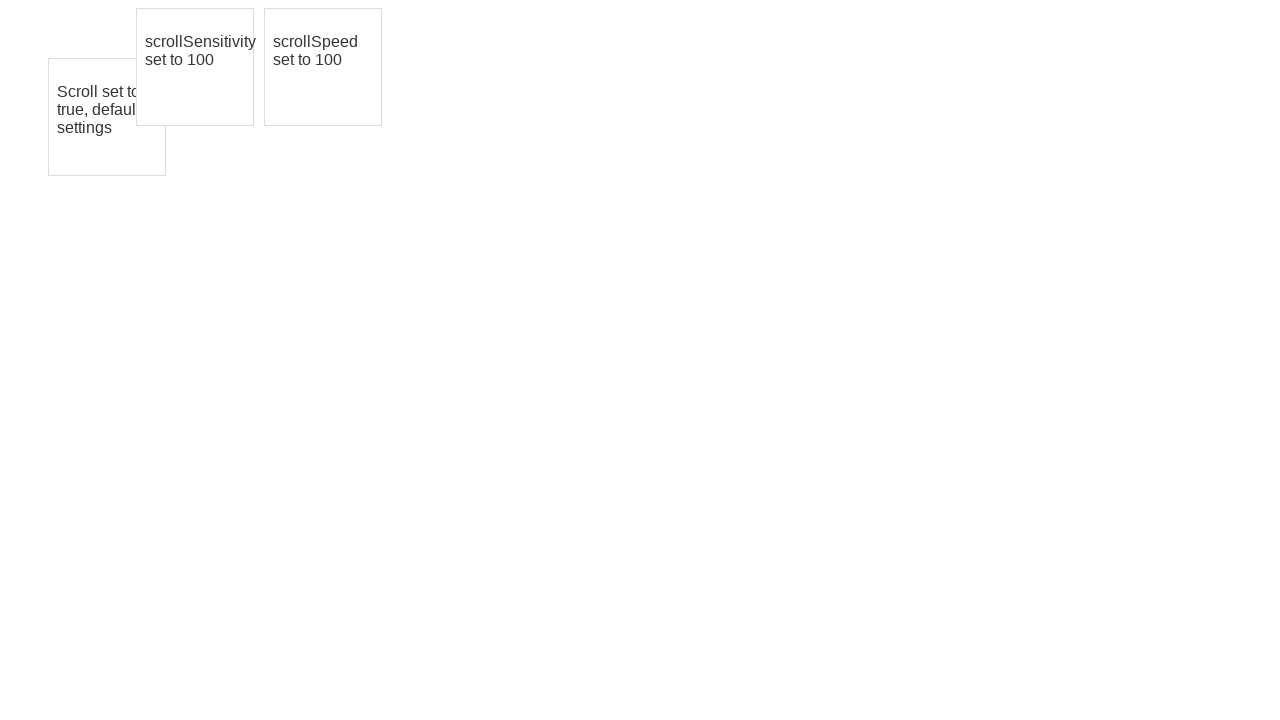

Pressed mouse button down for rightward drag 5 at (107, 117)
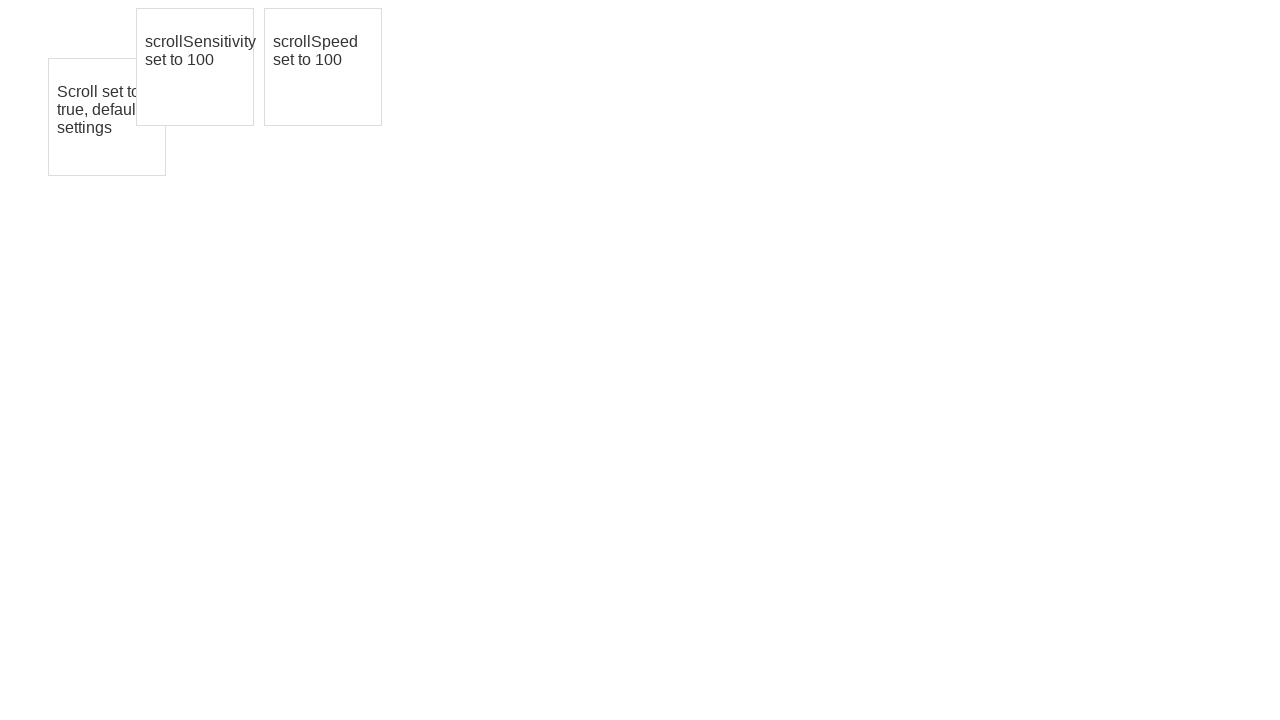

Dragged element rightward by 10 pixels (iteration 5) at (117, 117)
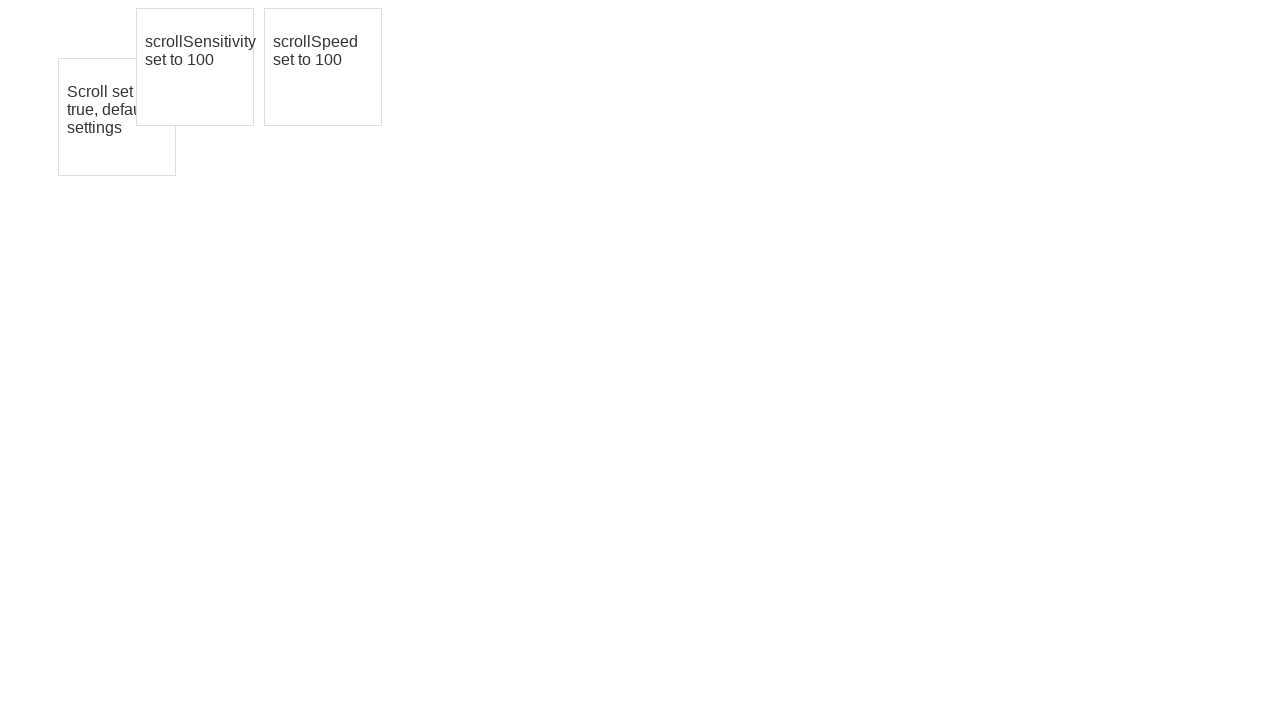

Released mouse button after rightward drag 5 at (117, 117)
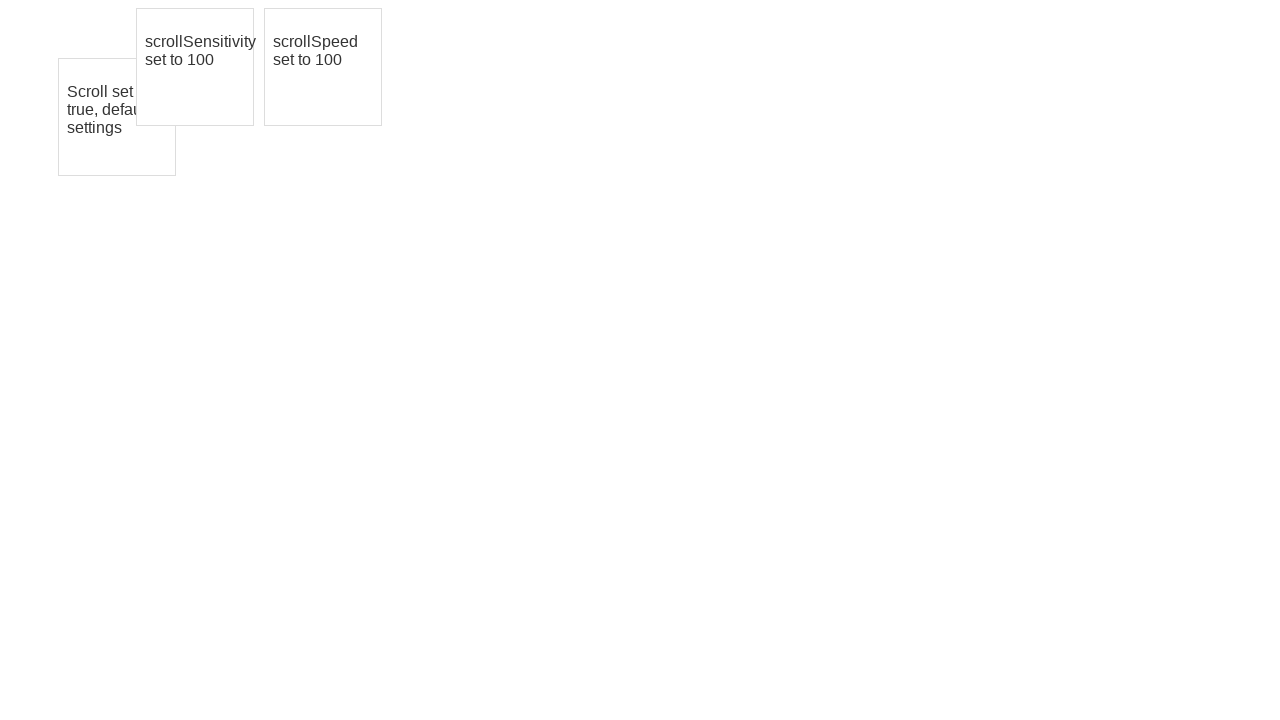

Waited 500ms after rightward drag 5
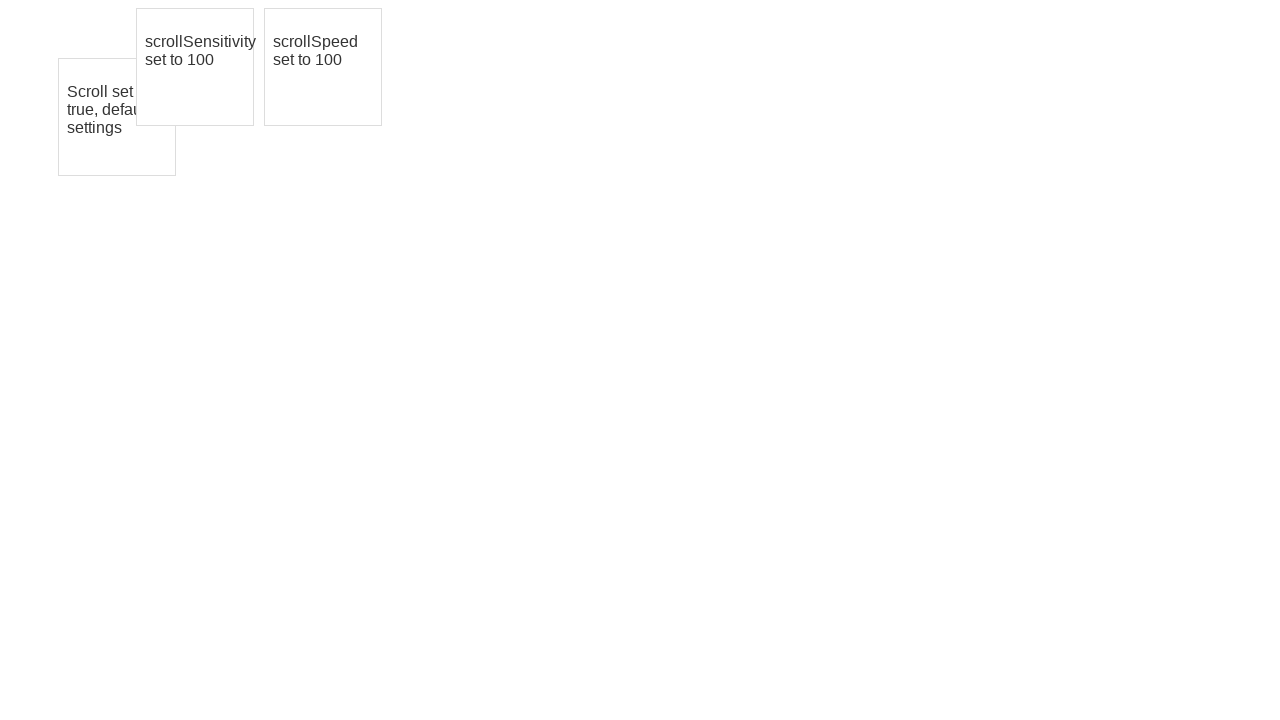

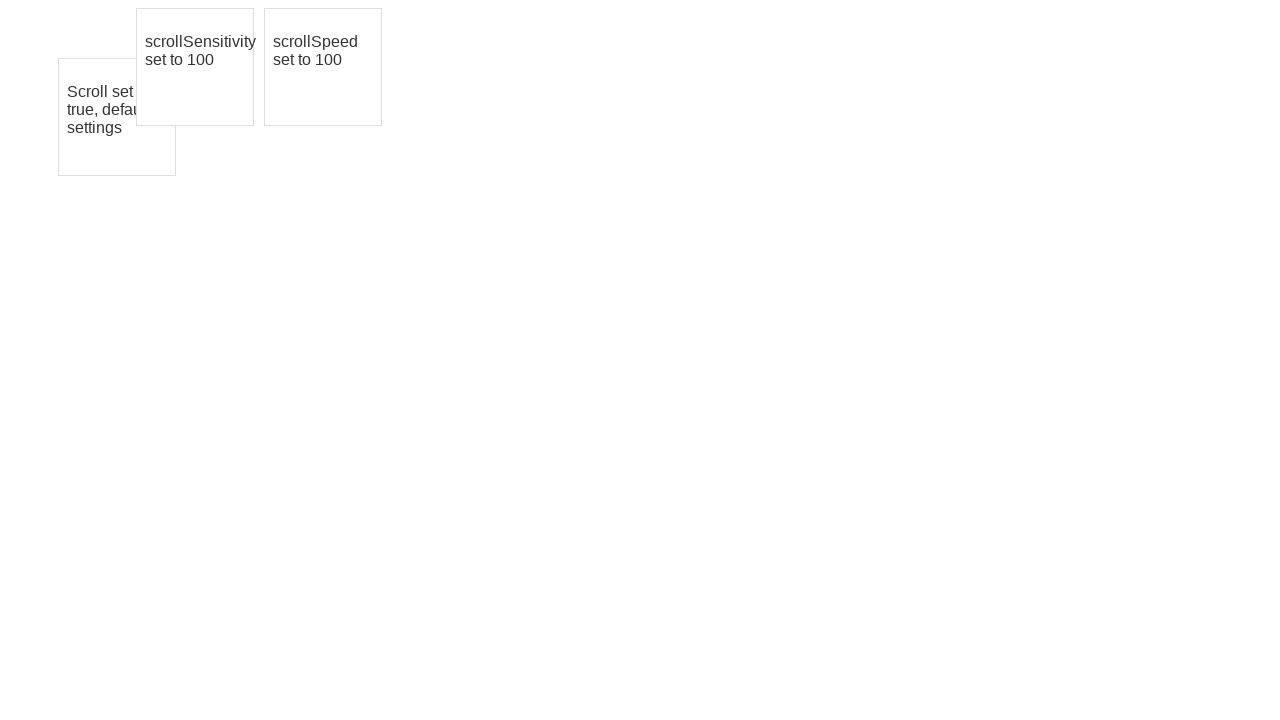